Tests the jQuery UI datepicker widget by switching to an iframe, opening the datepicker, navigating to a specific month/year (February 2024), and selecting a date.

Starting URL: https://jqueryui.com/datepicker/

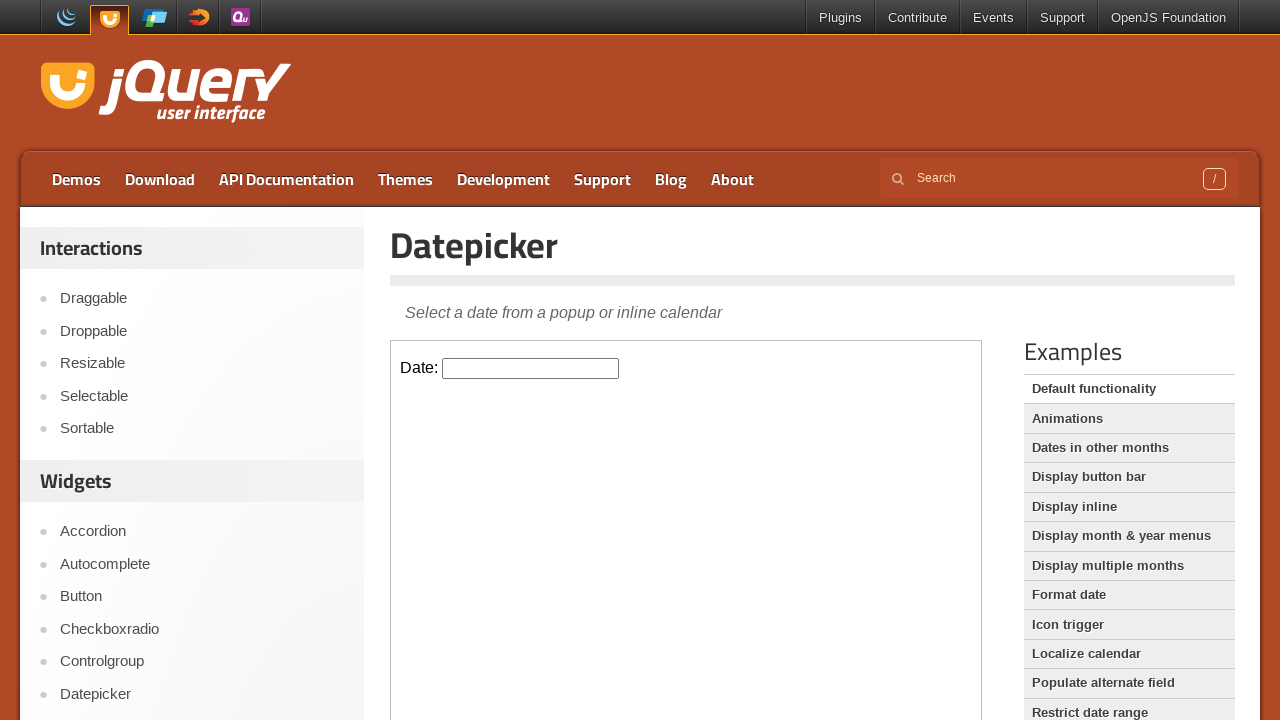

Located iframe containing datepicker widget
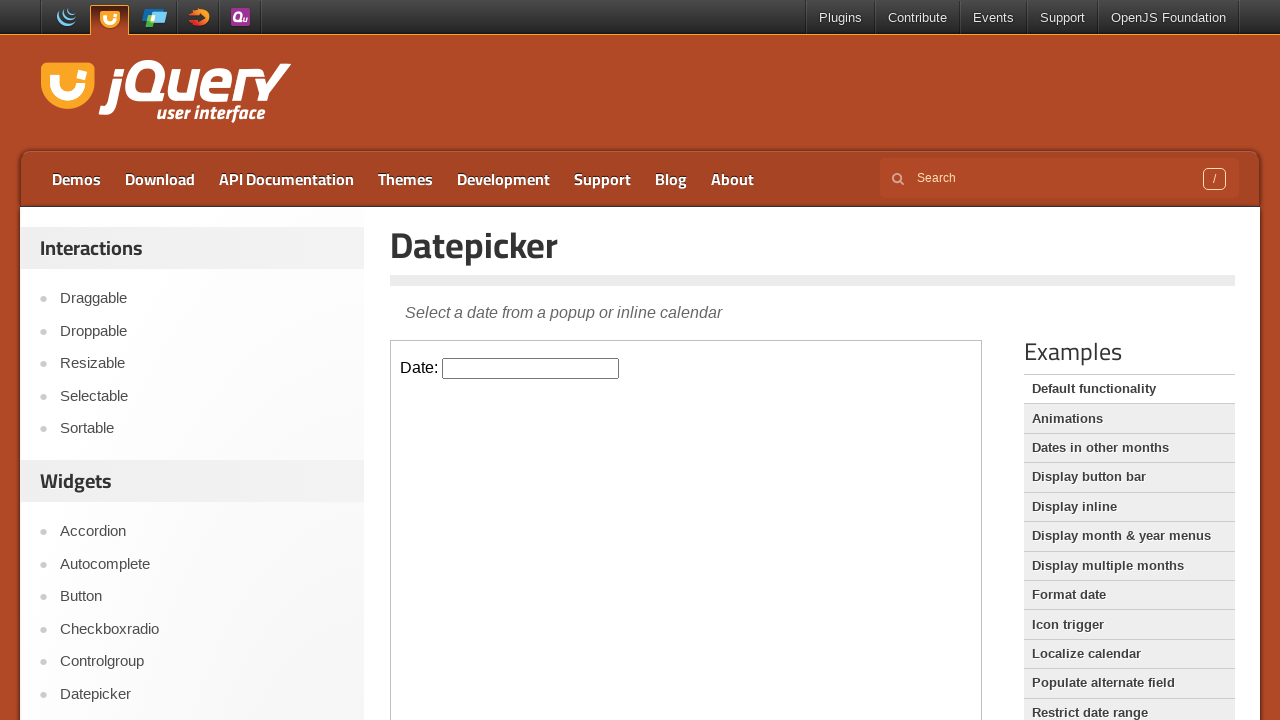

Clicked datepicker input to open calendar at (531, 368) on iframe.demo-frame >> internal:control=enter-frame >> #datepicker
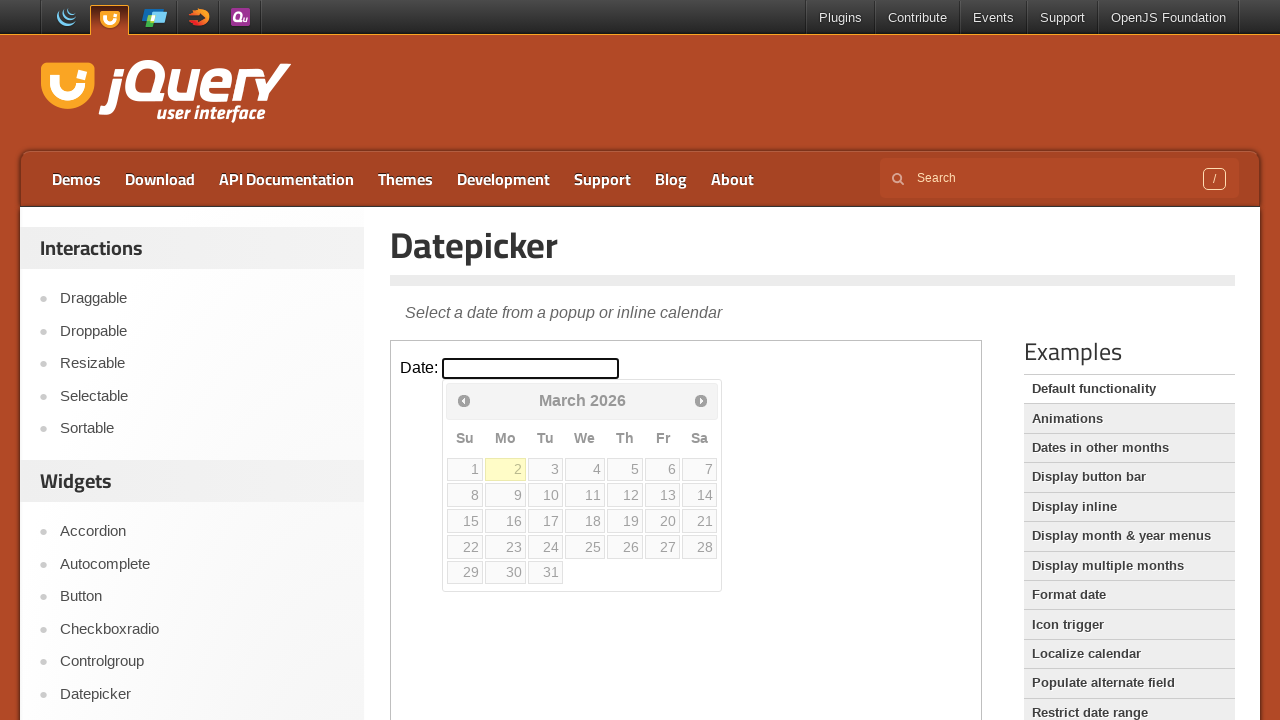

Datepicker calendar appeared and loaded
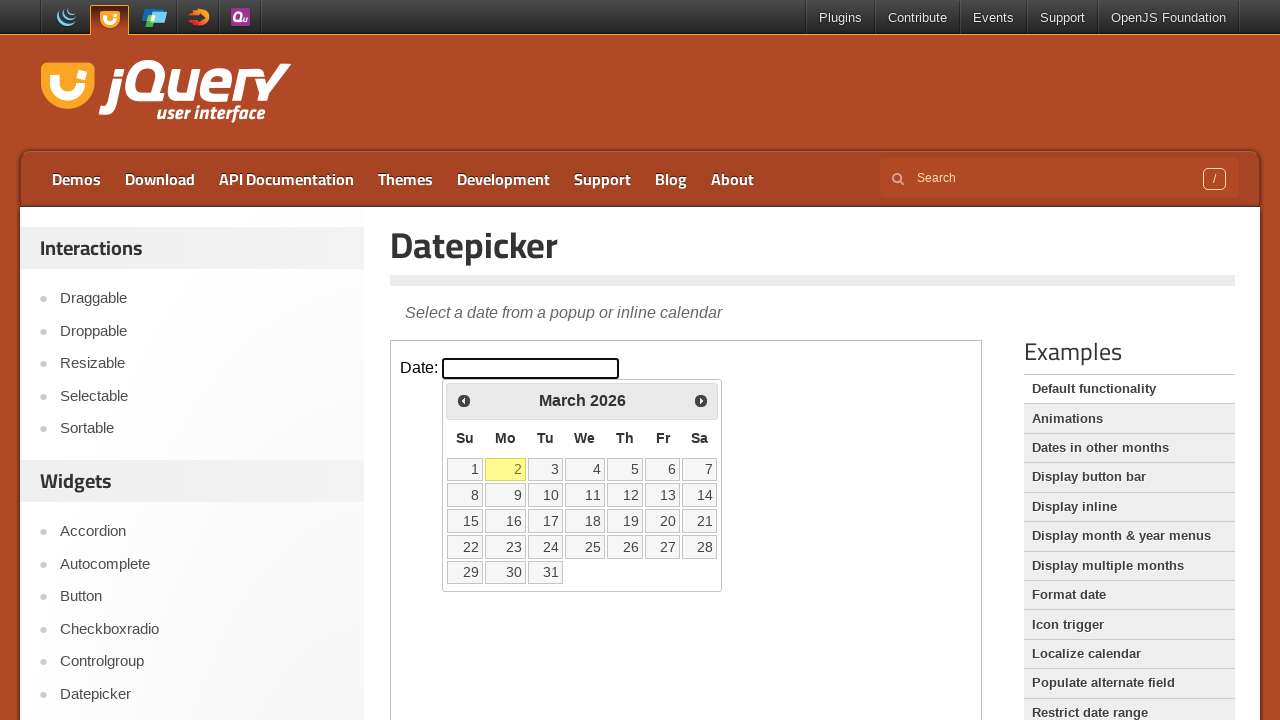

Clicked next arrow to navigate forward (currently at March 2026) at (701, 400) on iframe.demo-frame >> internal:control=enter-frame >> .ui-datepicker-next
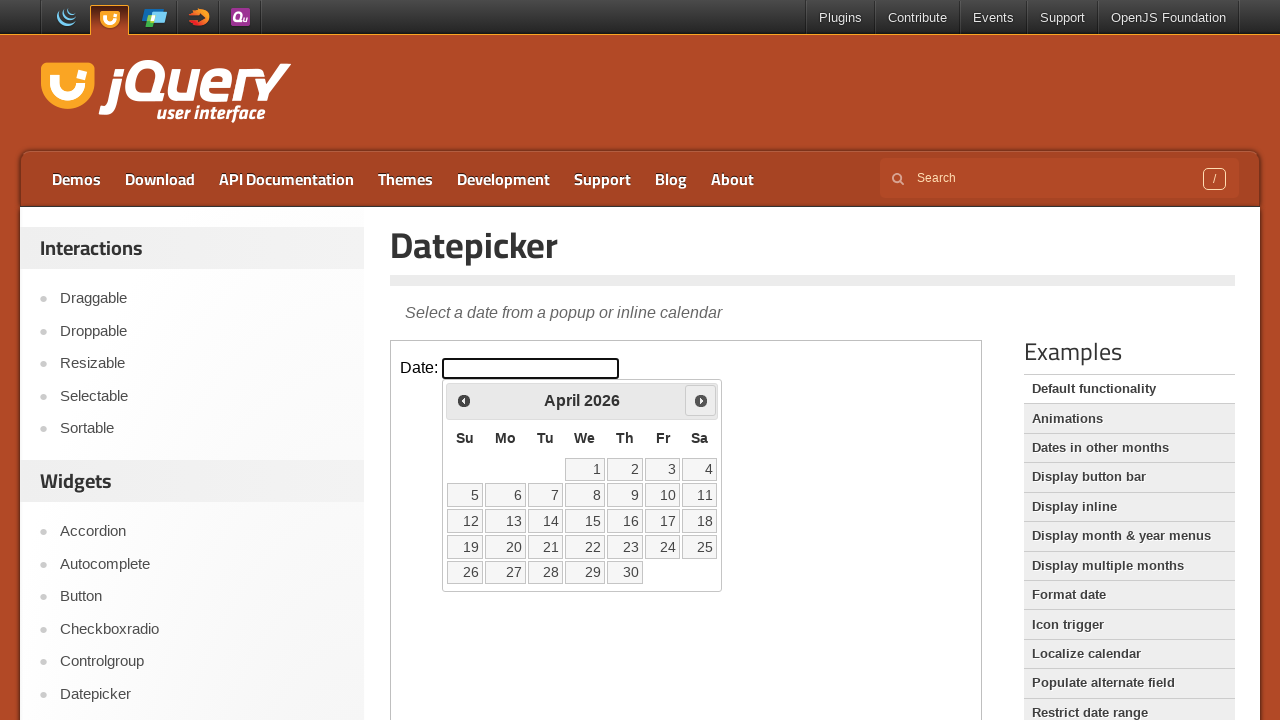

Waited 300ms for calendar to update
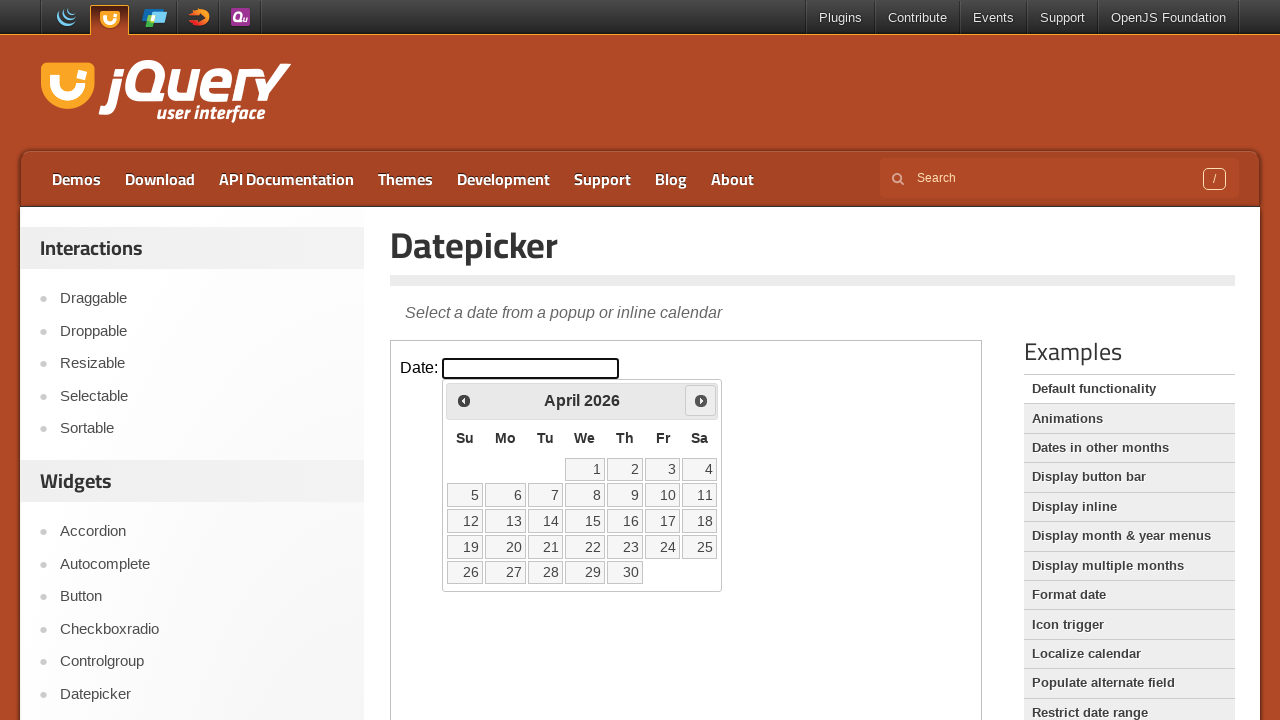

Clicked next arrow to navigate forward (currently at April 2026) at (701, 400) on iframe.demo-frame >> internal:control=enter-frame >> .ui-datepicker-next
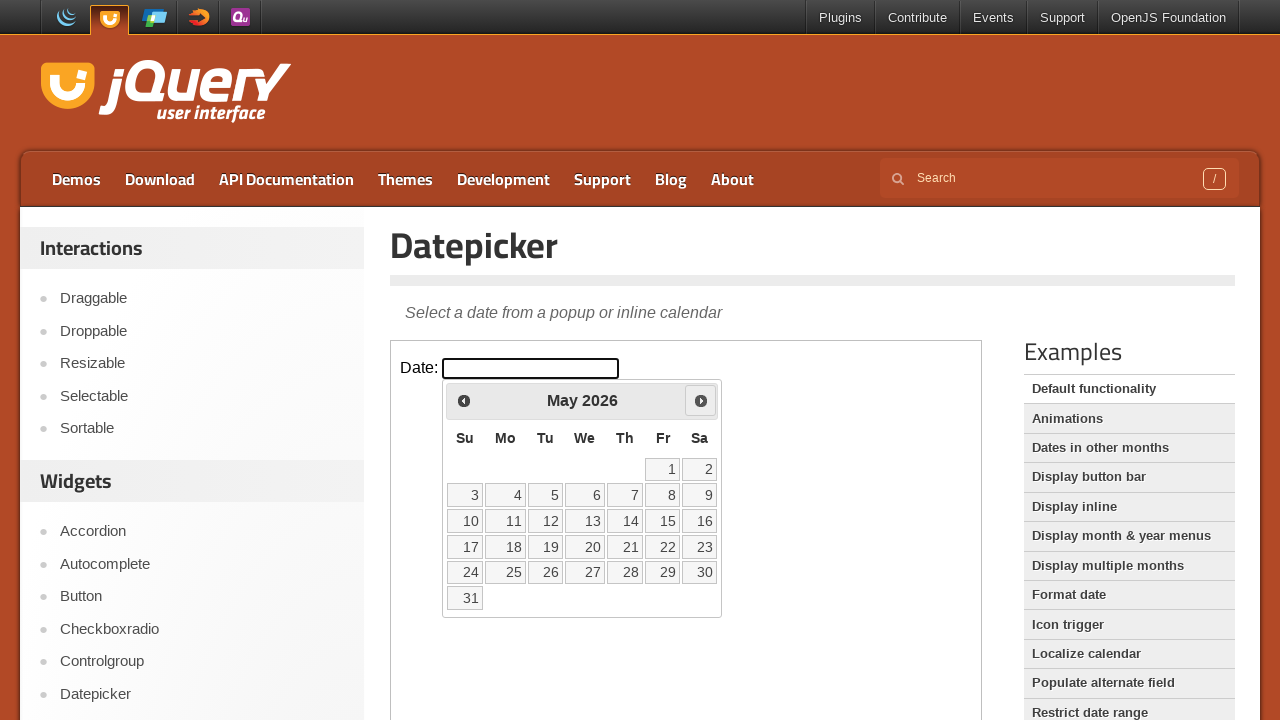

Waited 300ms for calendar to update
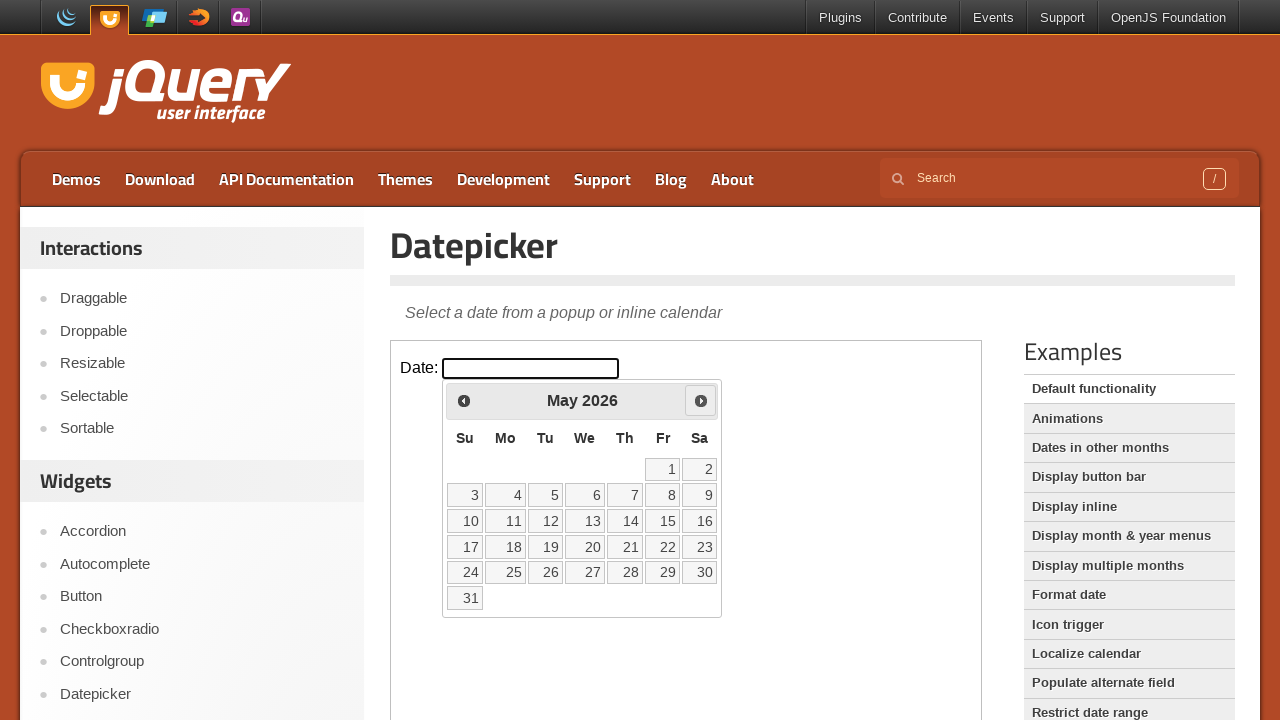

Clicked next arrow to navigate forward (currently at May 2026) at (701, 400) on iframe.demo-frame >> internal:control=enter-frame >> .ui-datepicker-next
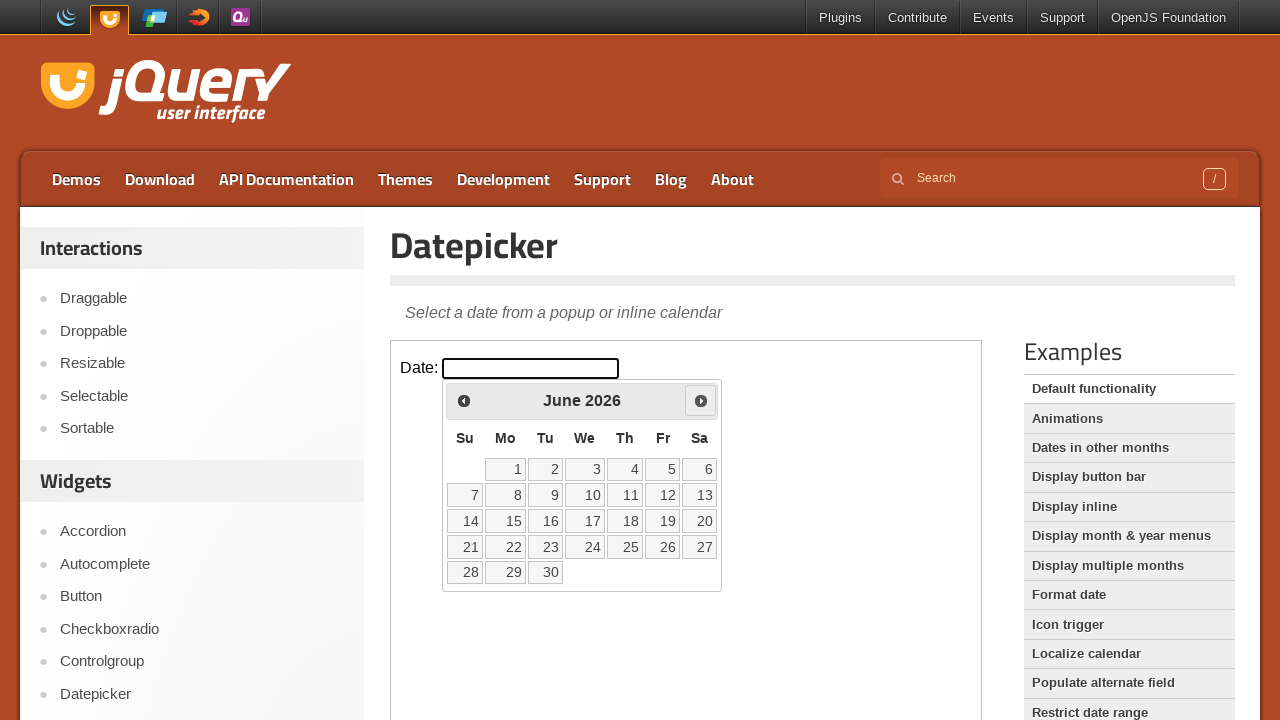

Waited 300ms for calendar to update
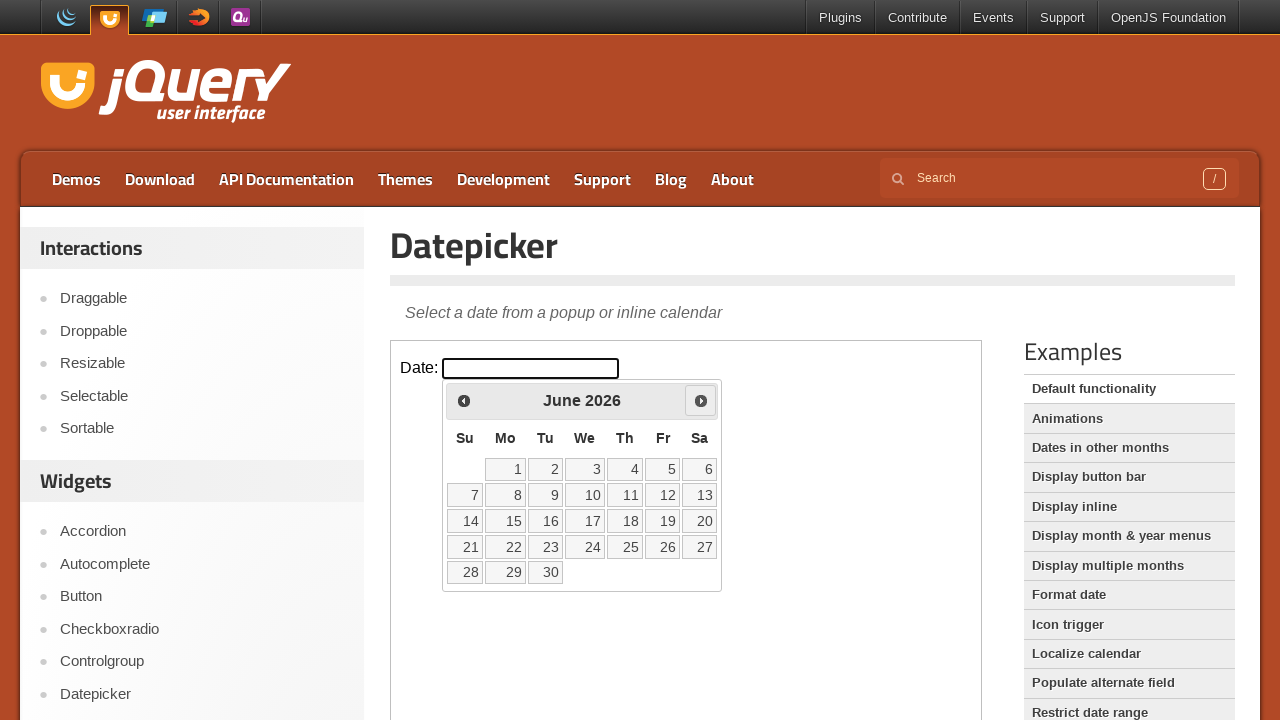

Clicked next arrow to navigate forward (currently at June 2026) at (701, 400) on iframe.demo-frame >> internal:control=enter-frame >> .ui-datepicker-next
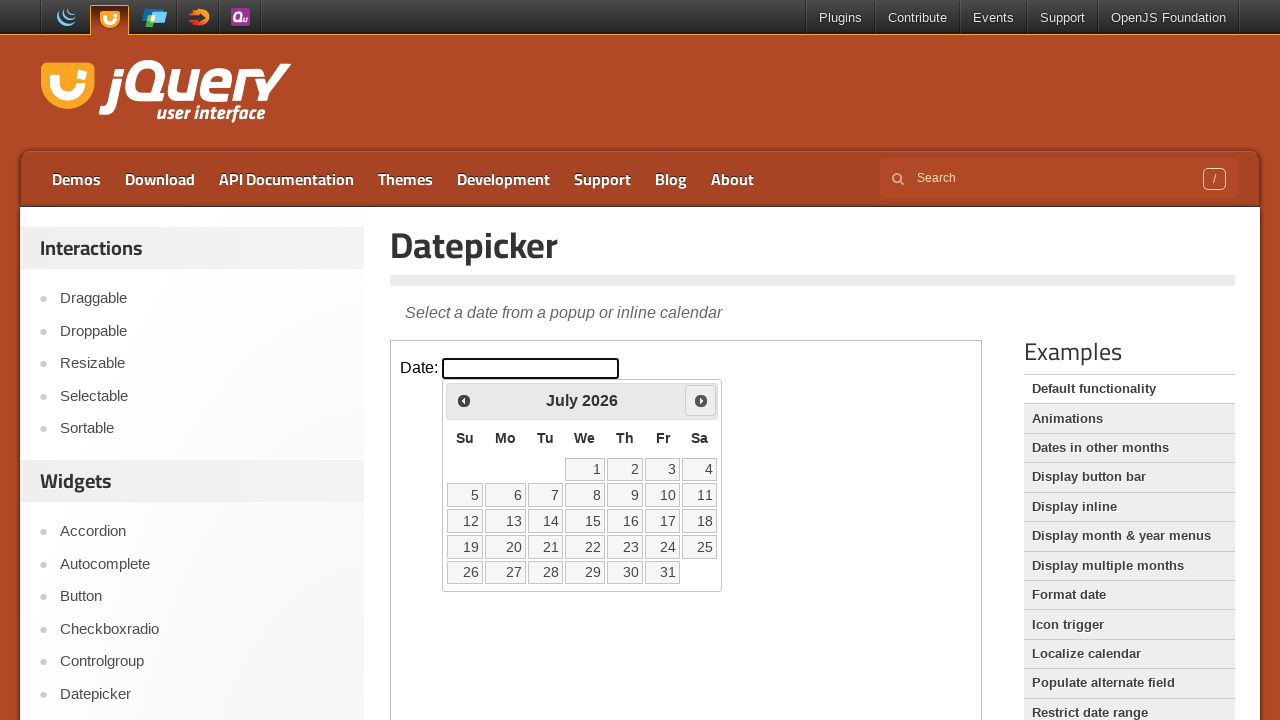

Waited 300ms for calendar to update
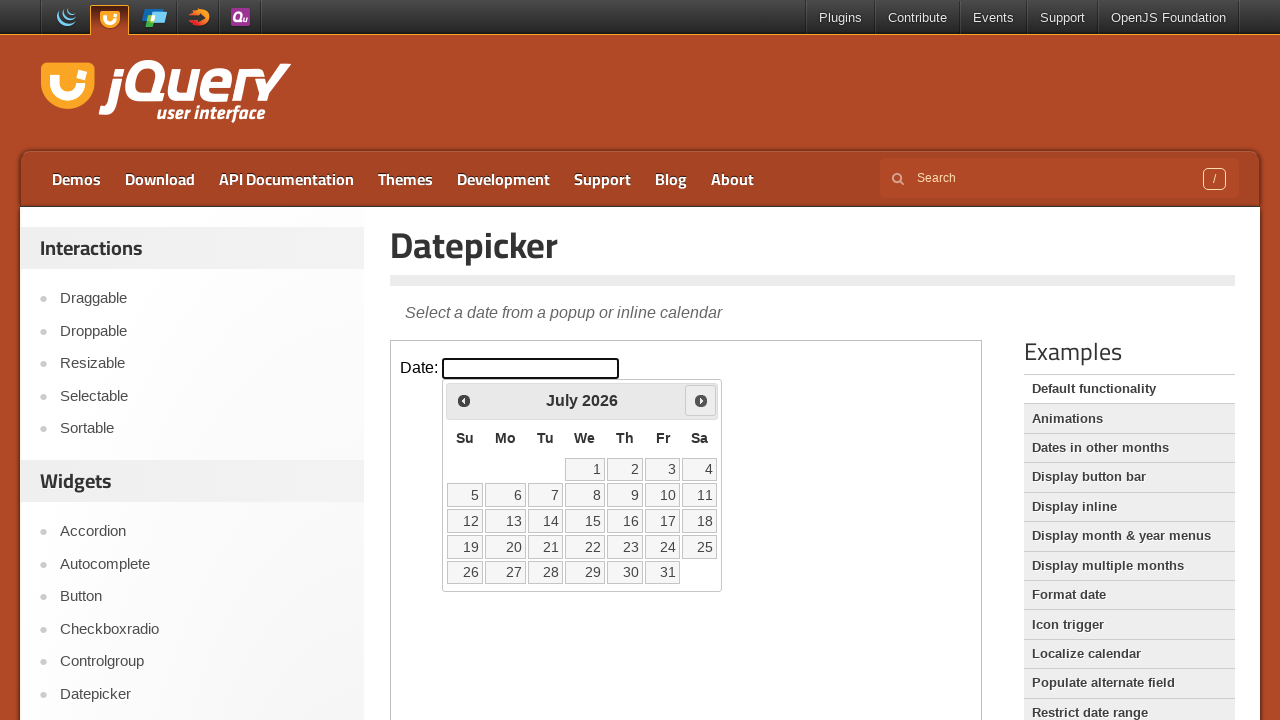

Clicked next arrow to navigate forward (currently at July 2026) at (701, 400) on iframe.demo-frame >> internal:control=enter-frame >> .ui-datepicker-next
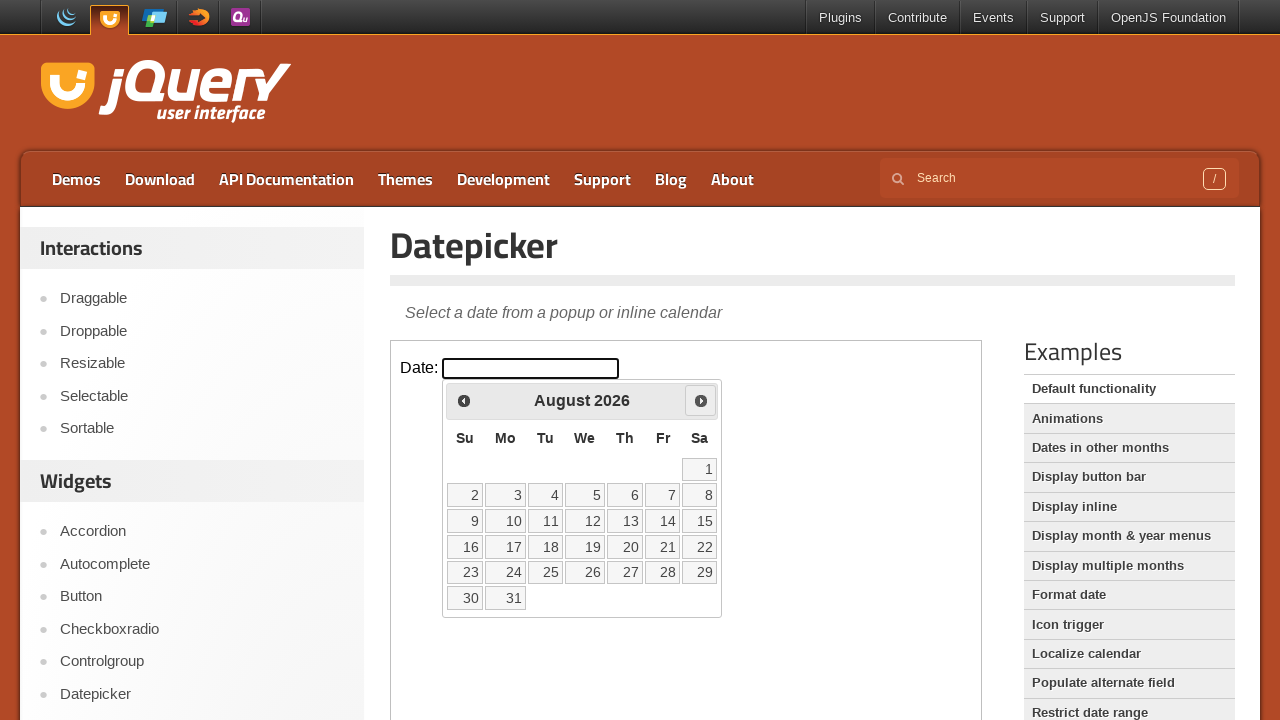

Waited 300ms for calendar to update
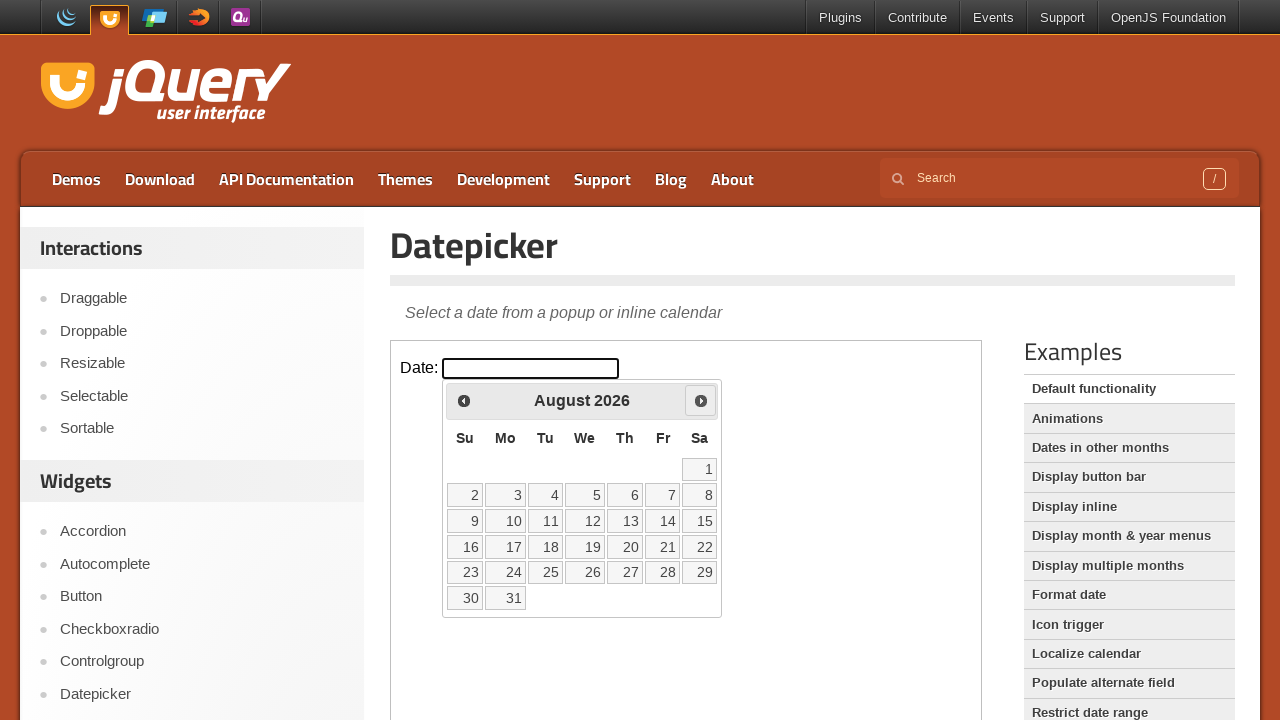

Clicked next arrow to navigate forward (currently at August 2026) at (701, 400) on iframe.demo-frame >> internal:control=enter-frame >> .ui-datepicker-next
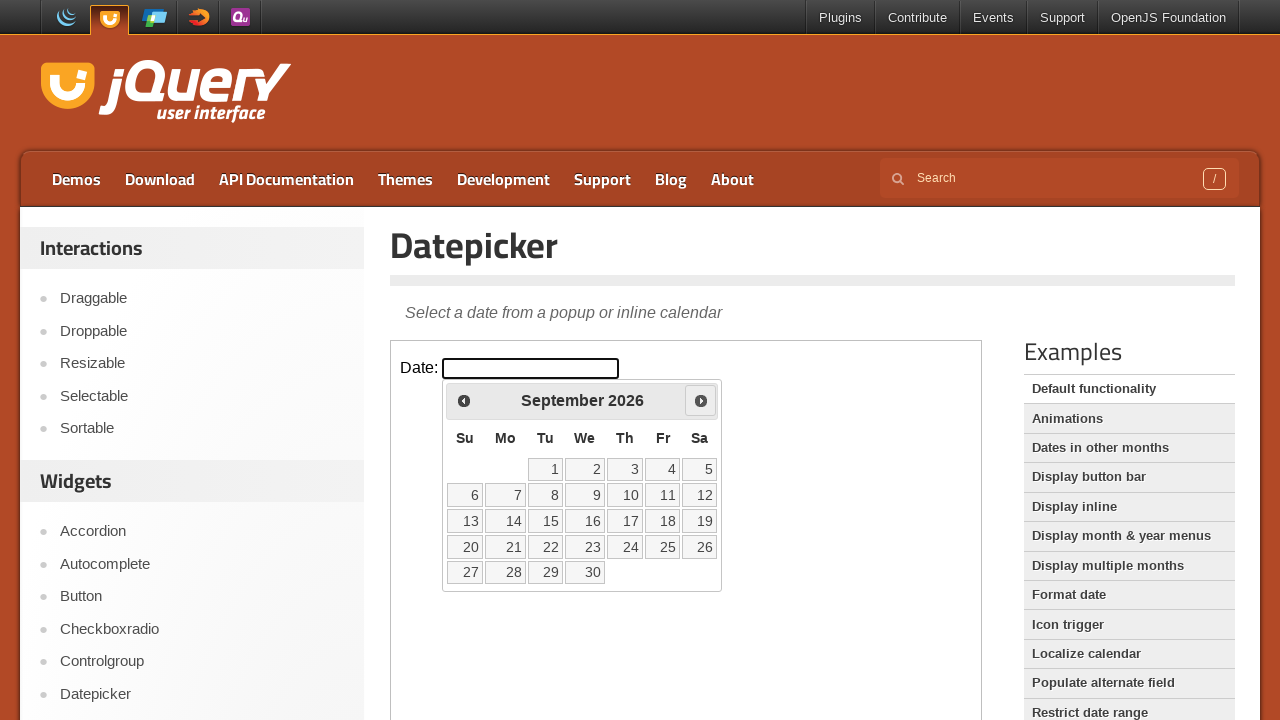

Waited 300ms for calendar to update
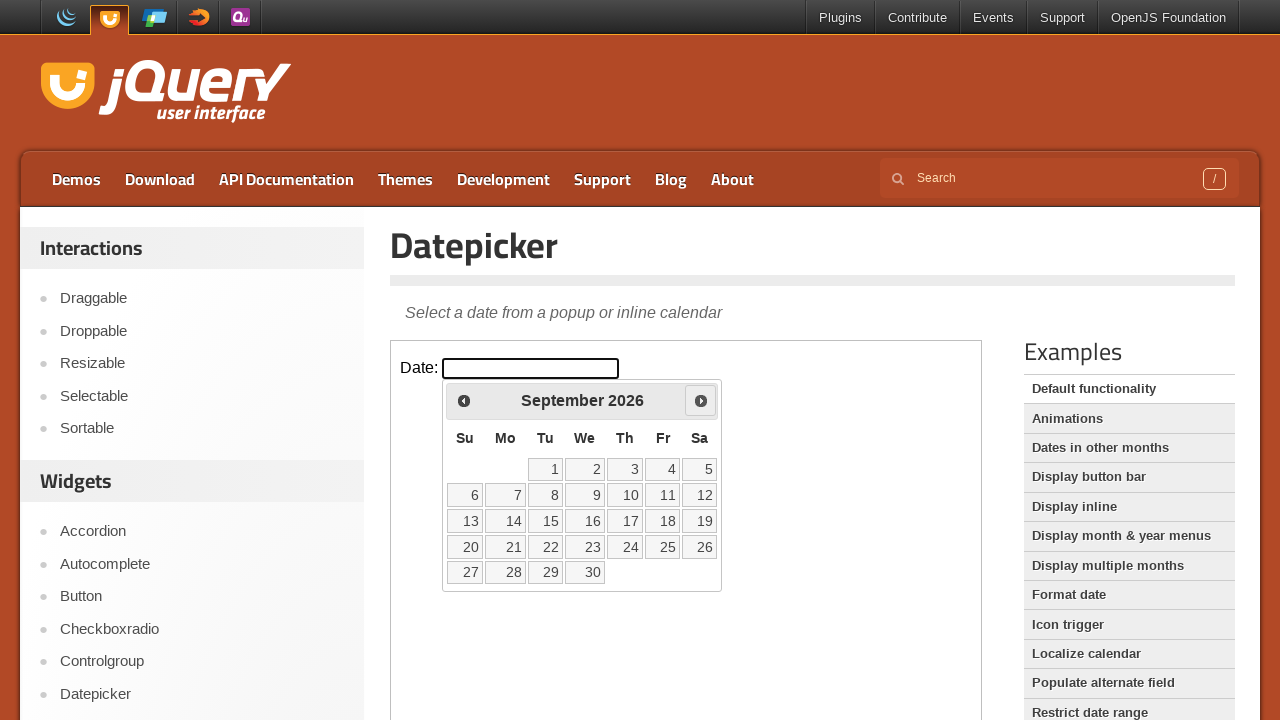

Clicked next arrow to navigate forward (currently at September 2026) at (701, 400) on iframe.demo-frame >> internal:control=enter-frame >> .ui-datepicker-next
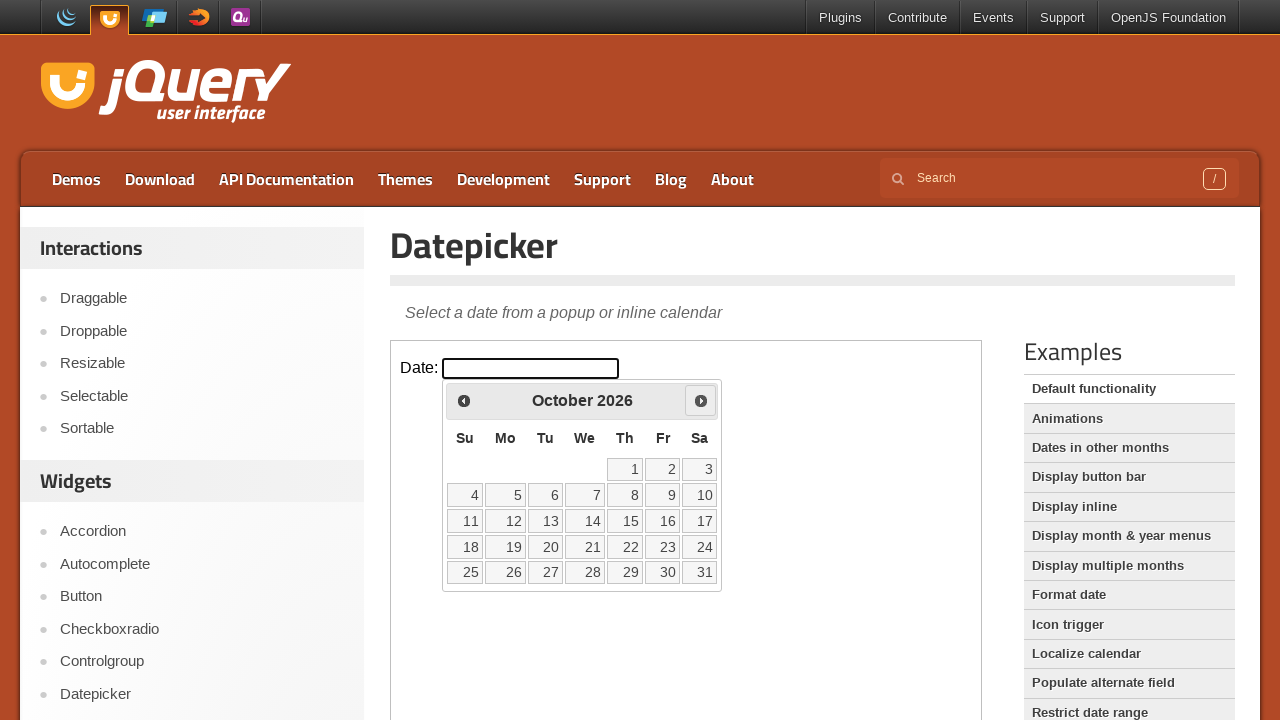

Waited 300ms for calendar to update
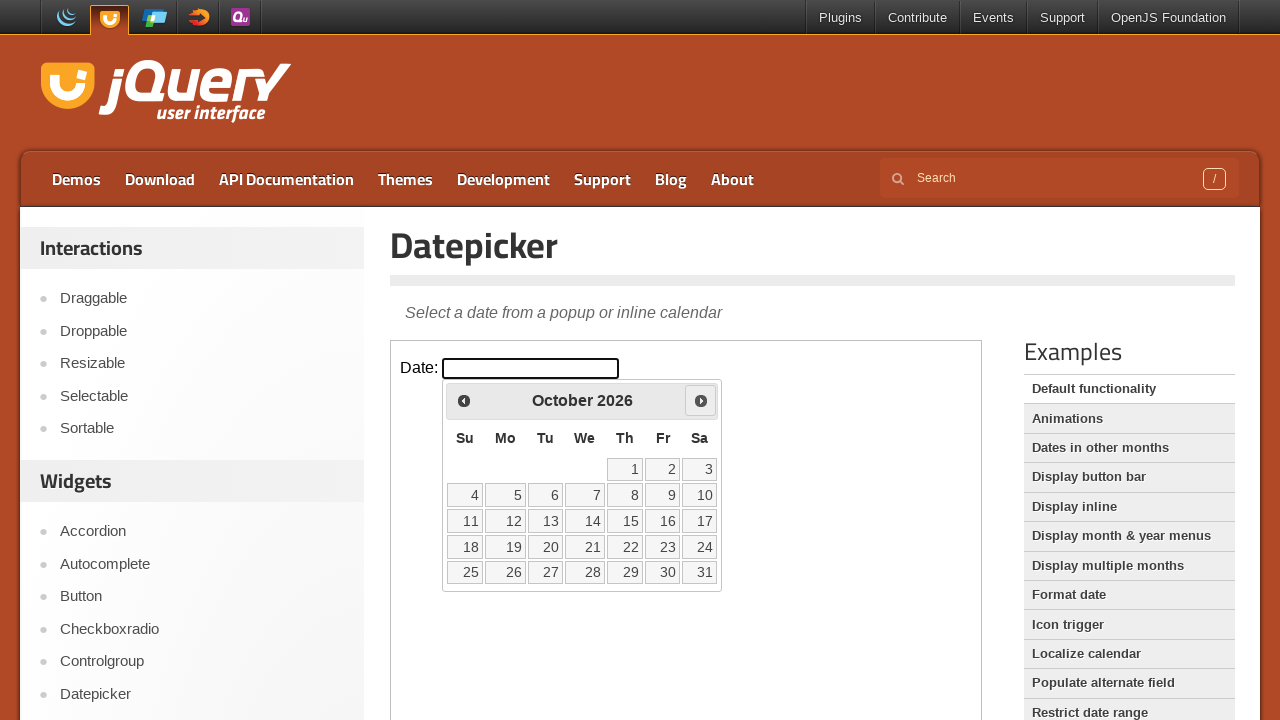

Clicked next arrow to navigate forward (currently at October 2026) at (701, 400) on iframe.demo-frame >> internal:control=enter-frame >> .ui-datepicker-next
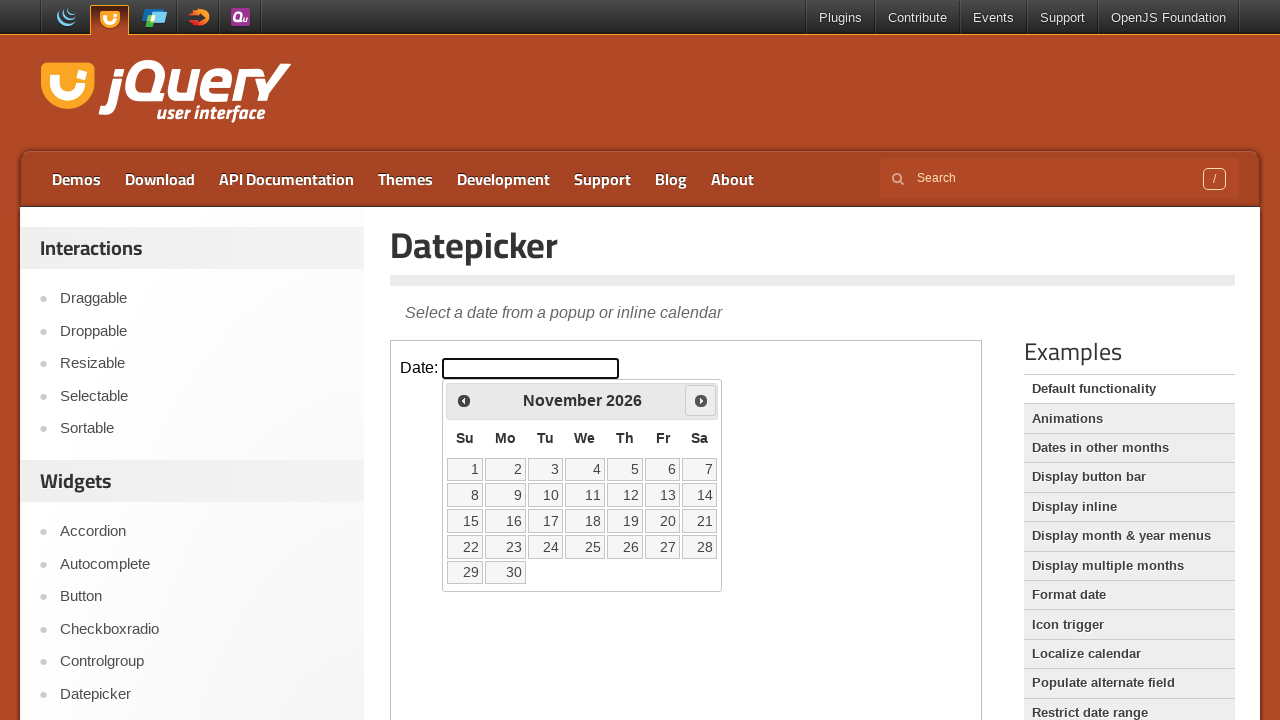

Waited 300ms for calendar to update
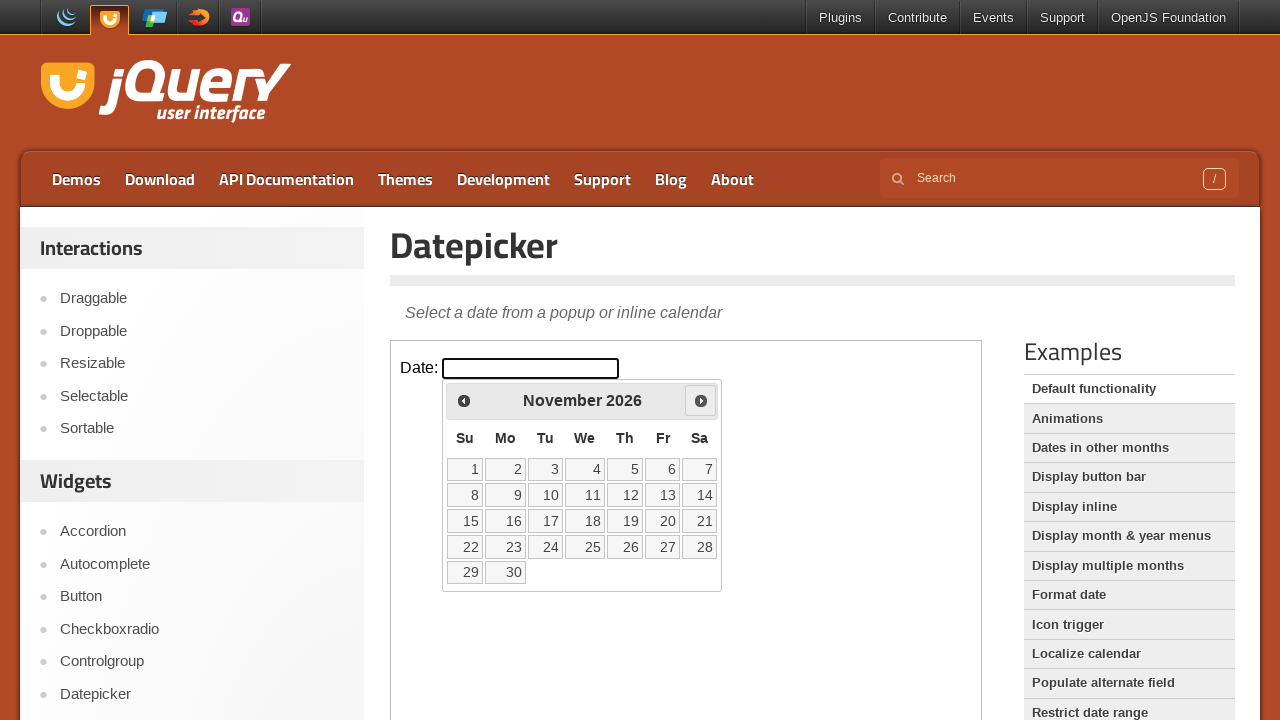

Clicked next arrow to navigate forward (currently at November 2026) at (701, 400) on iframe.demo-frame >> internal:control=enter-frame >> .ui-datepicker-next
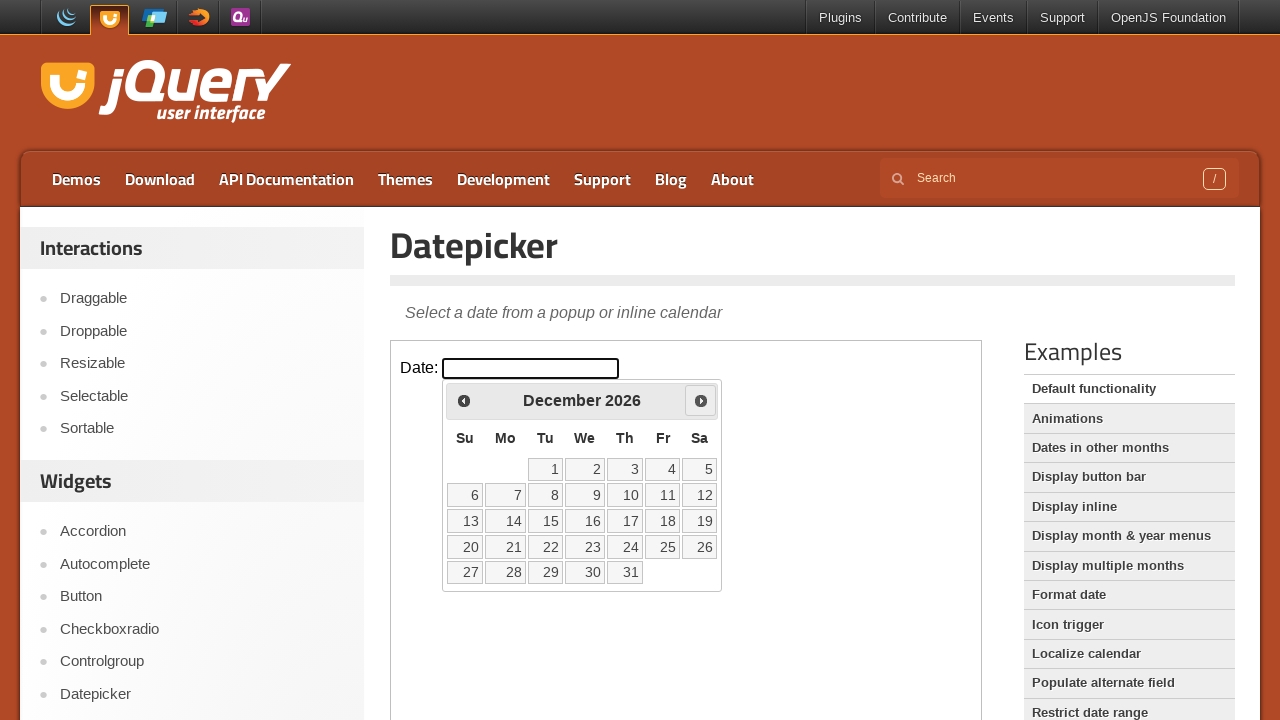

Waited 300ms for calendar to update
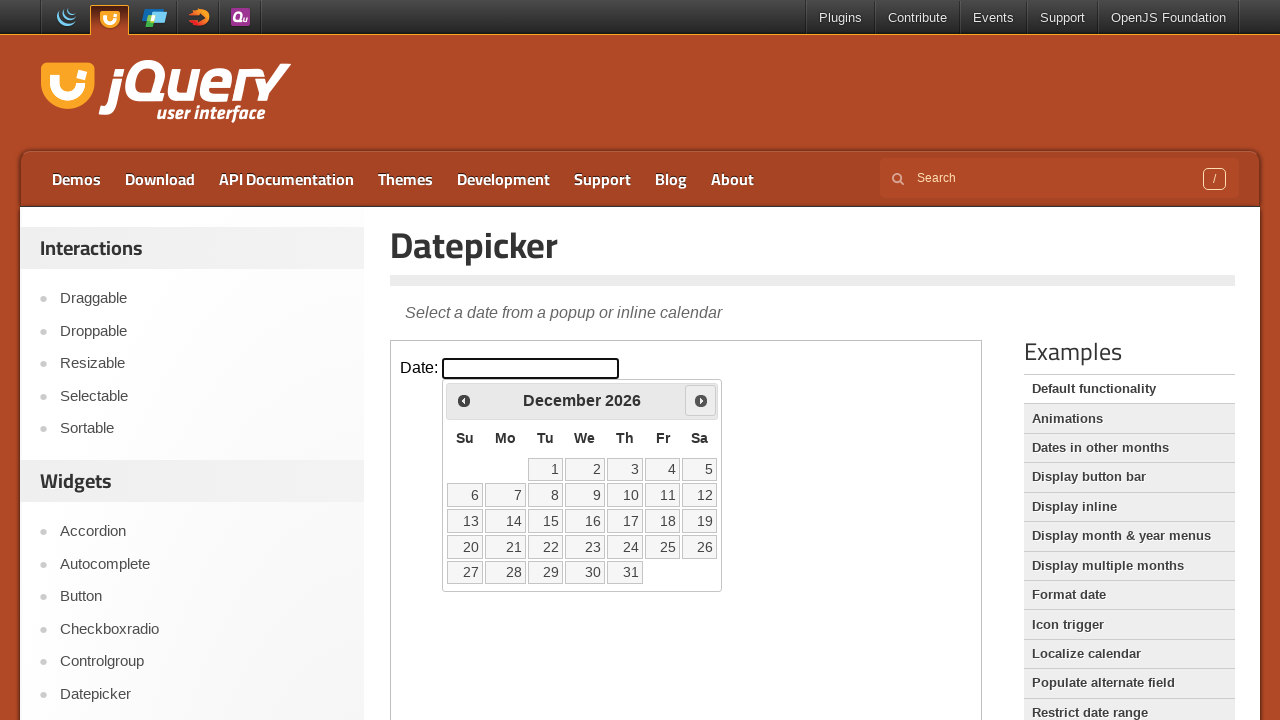

Clicked next arrow to navigate forward (currently at December 2026) at (701, 400) on iframe.demo-frame >> internal:control=enter-frame >> .ui-datepicker-next
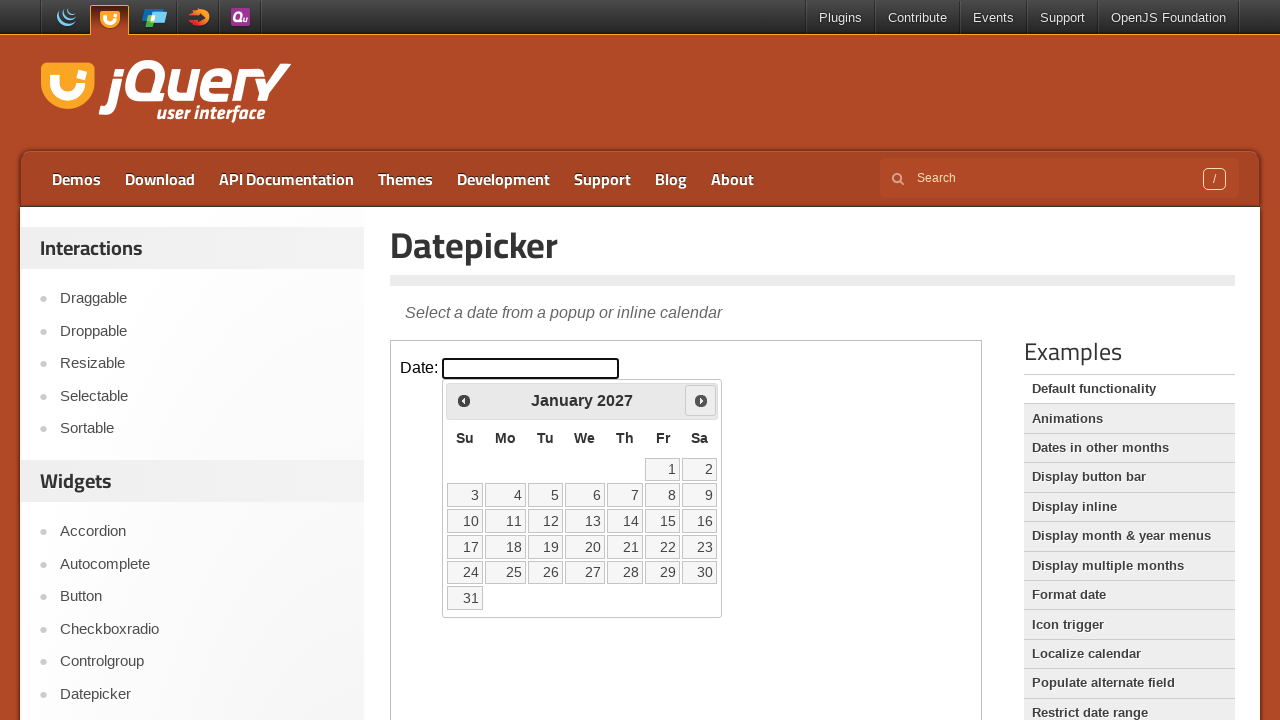

Waited 300ms for calendar to update
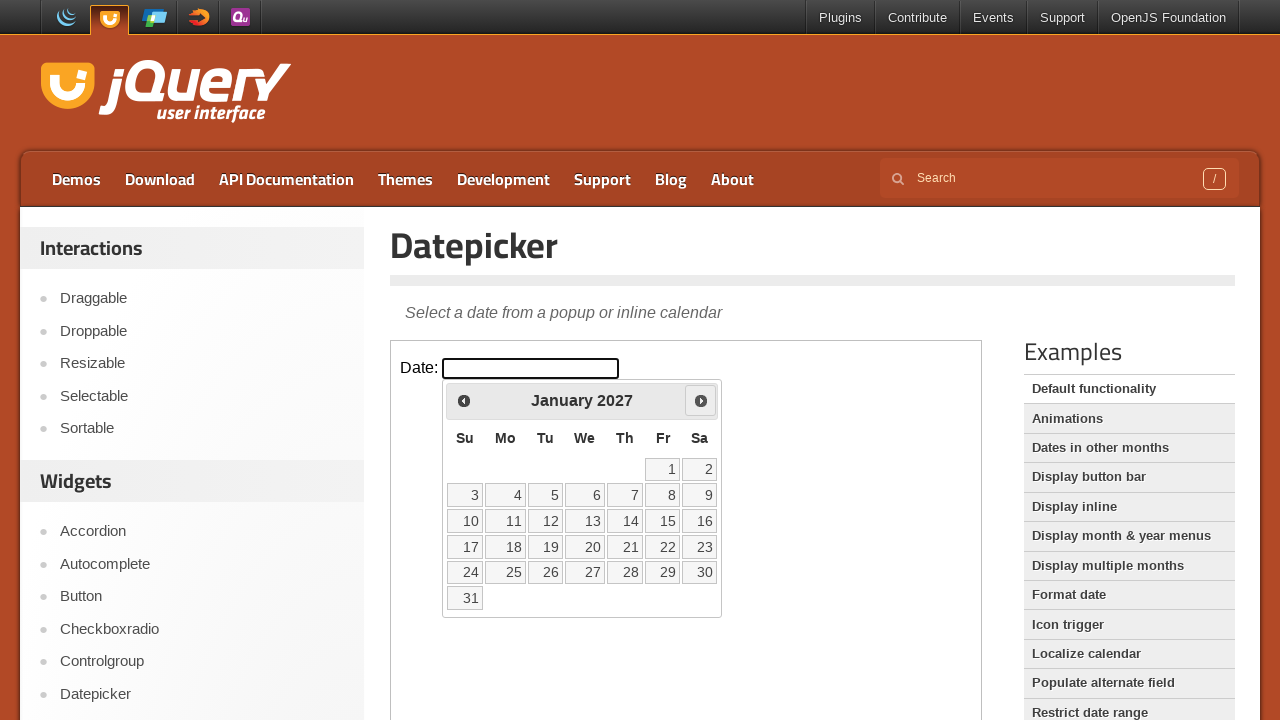

Clicked next arrow to navigate forward (currently at January 2027) at (701, 400) on iframe.demo-frame >> internal:control=enter-frame >> .ui-datepicker-next
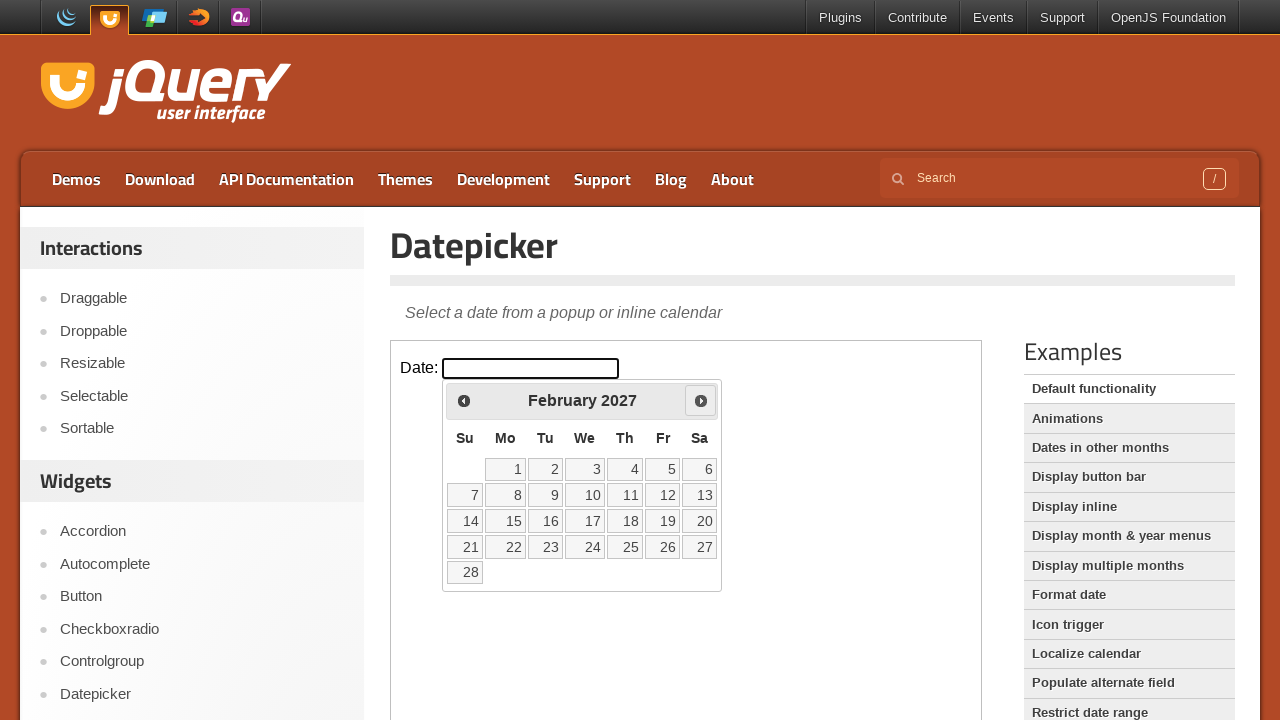

Waited 300ms for calendar to update
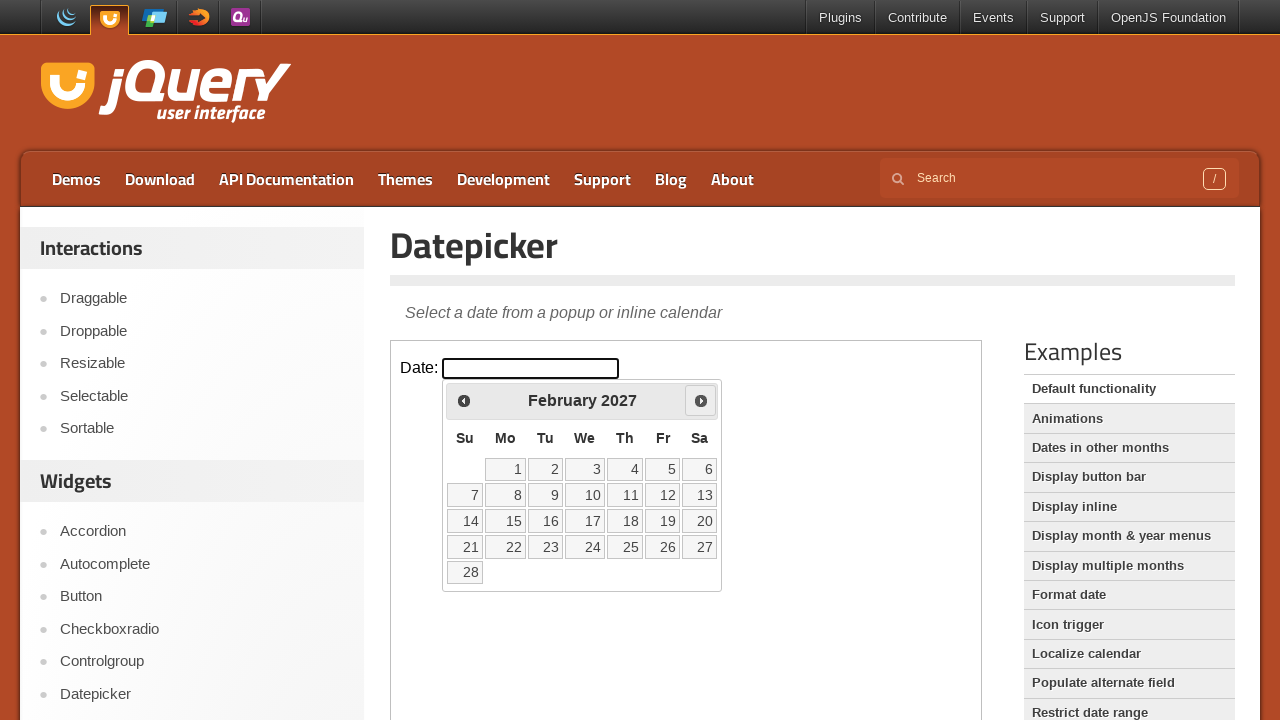

Clicked next arrow to navigate forward (currently at February 2027) at (701, 400) on iframe.demo-frame >> internal:control=enter-frame >> .ui-datepicker-next
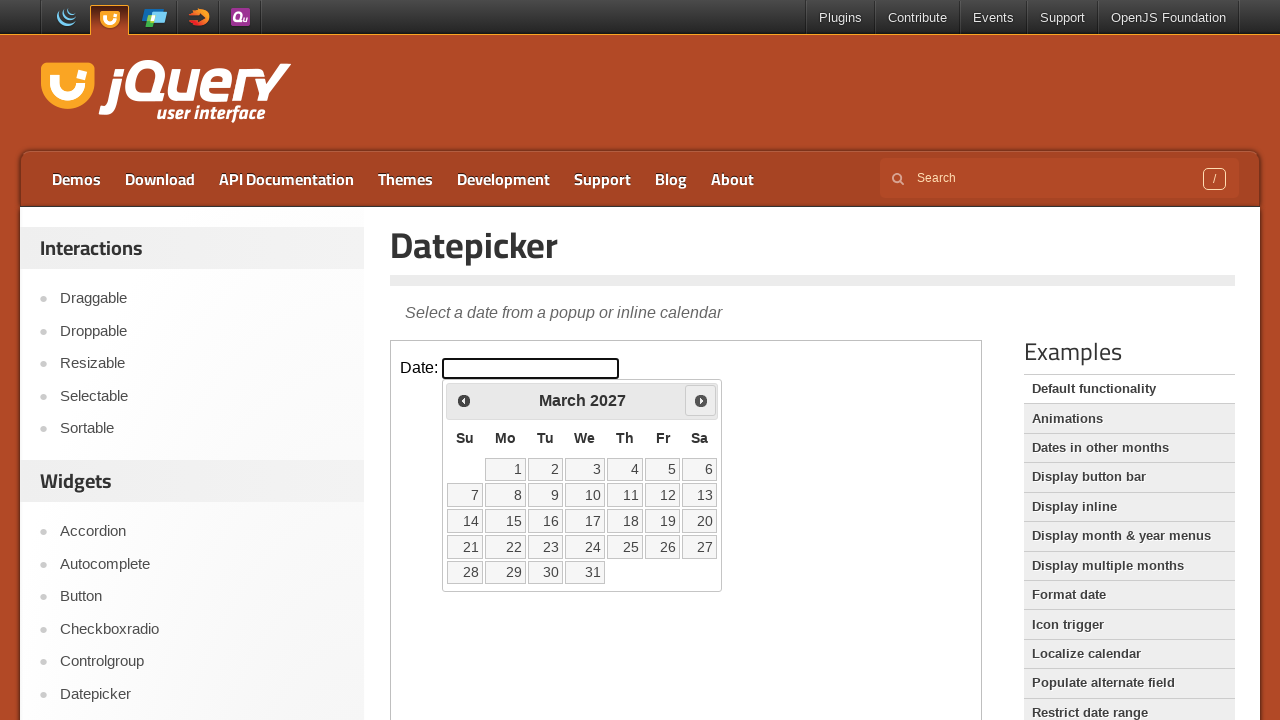

Waited 300ms for calendar to update
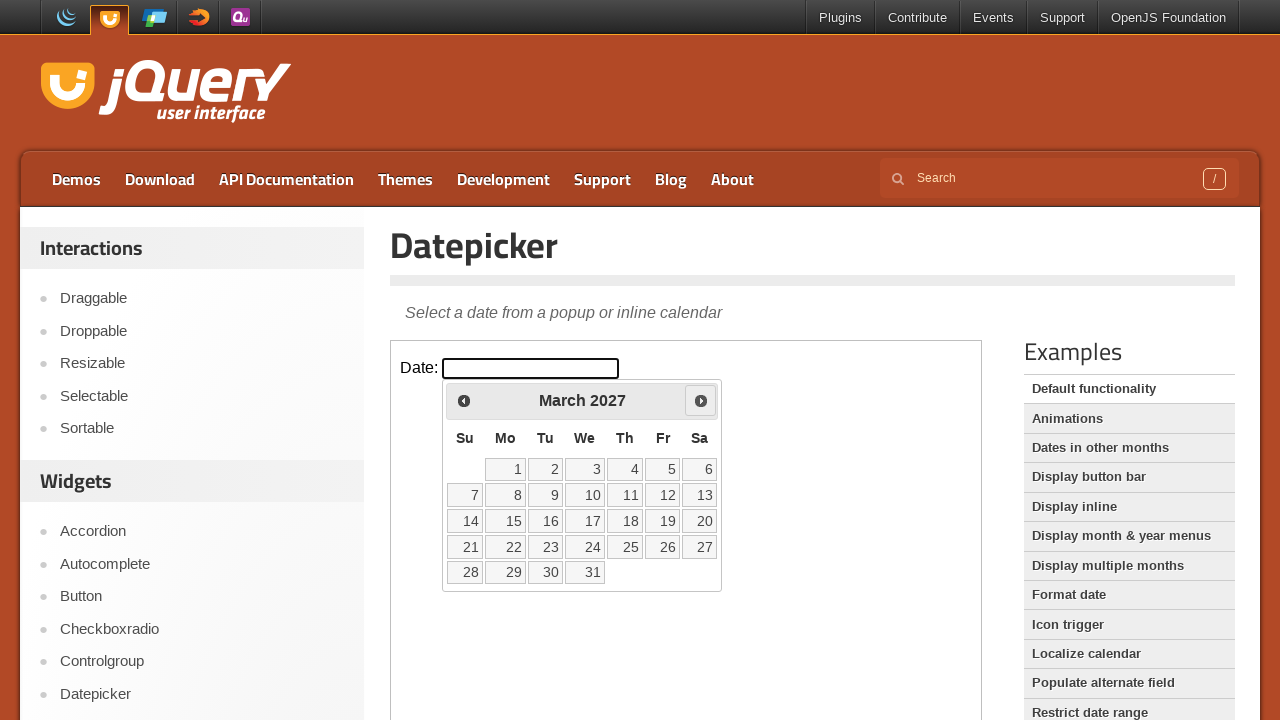

Clicked next arrow to navigate forward (currently at March 2027) at (701, 400) on iframe.demo-frame >> internal:control=enter-frame >> .ui-datepicker-next
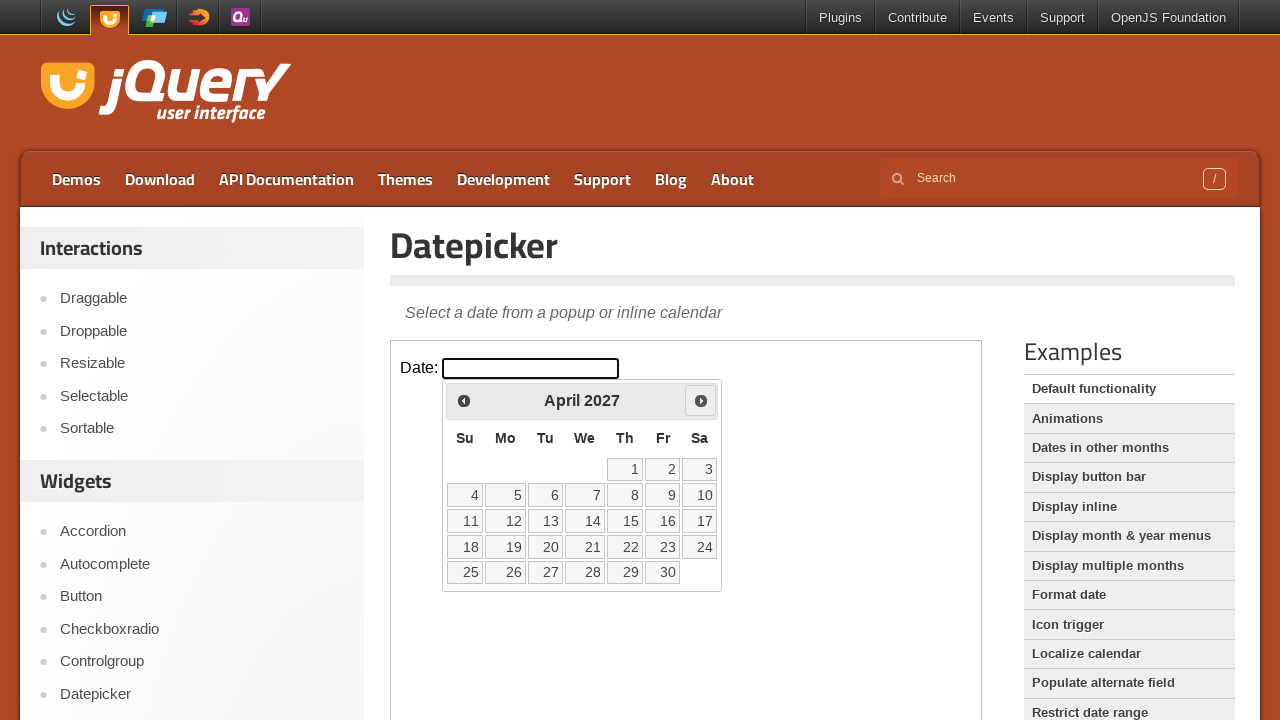

Waited 300ms for calendar to update
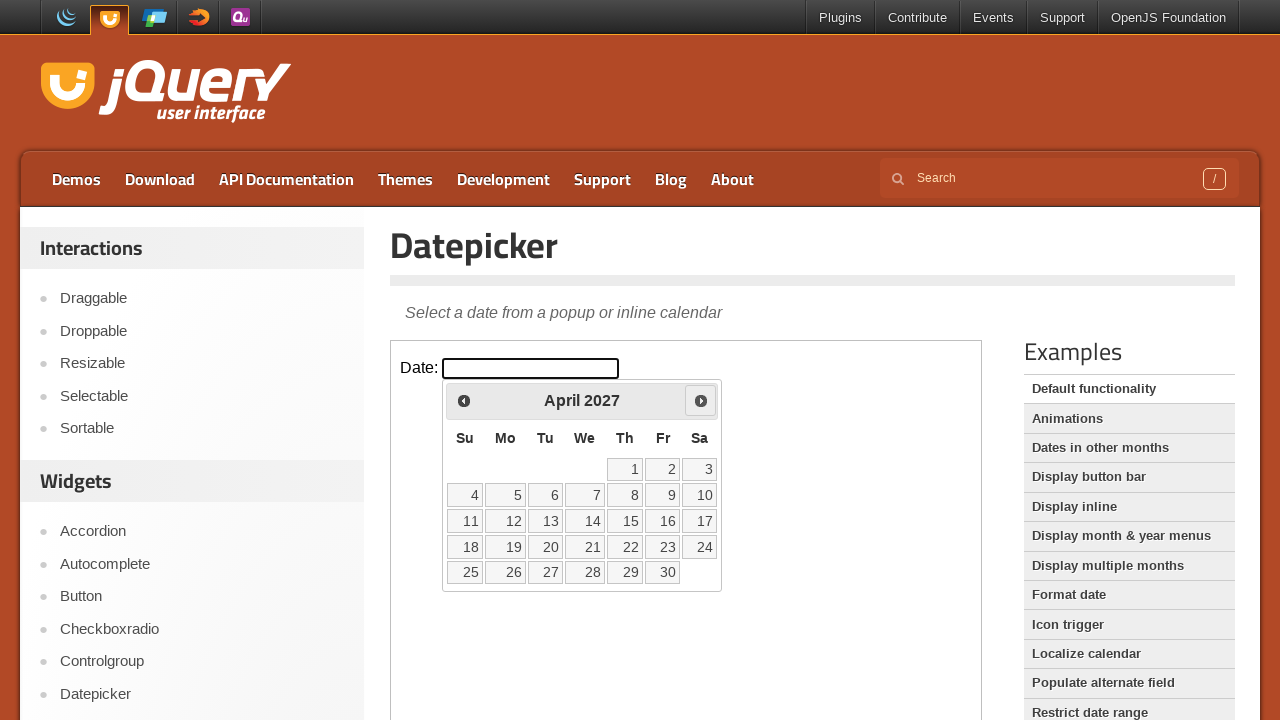

Clicked next arrow to navigate forward (currently at April 2027) at (701, 400) on iframe.demo-frame >> internal:control=enter-frame >> .ui-datepicker-next
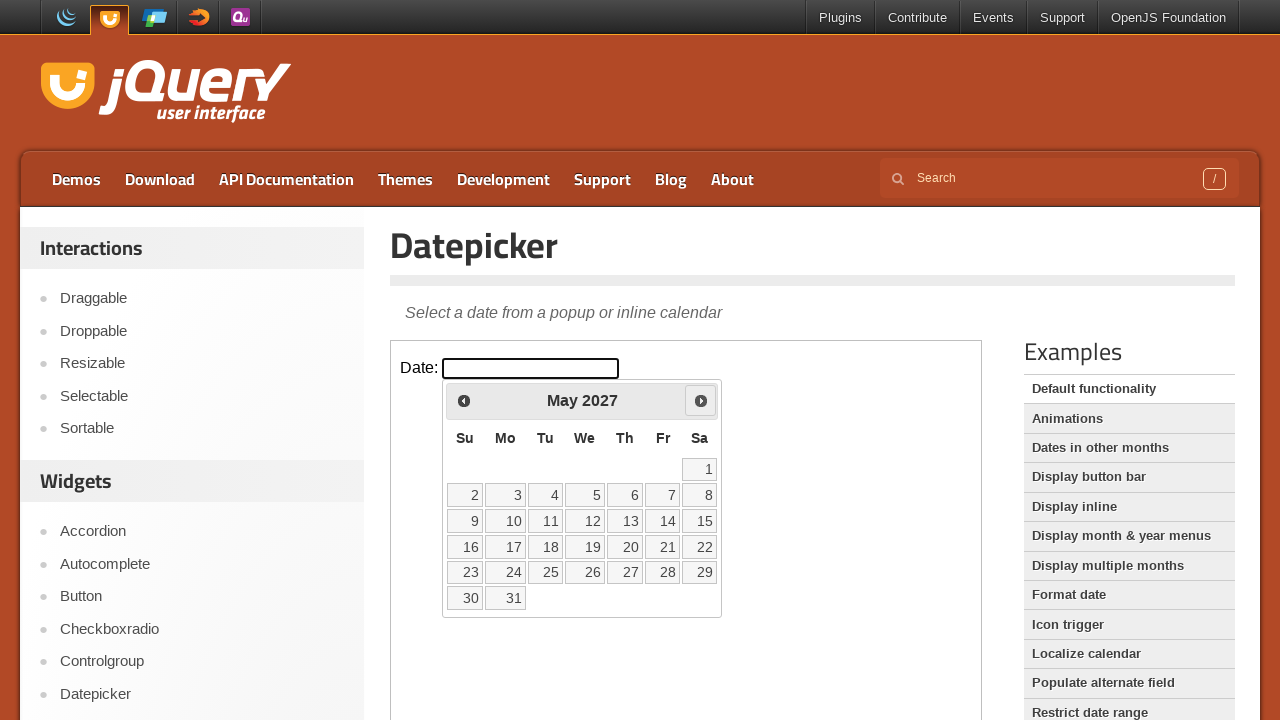

Waited 300ms for calendar to update
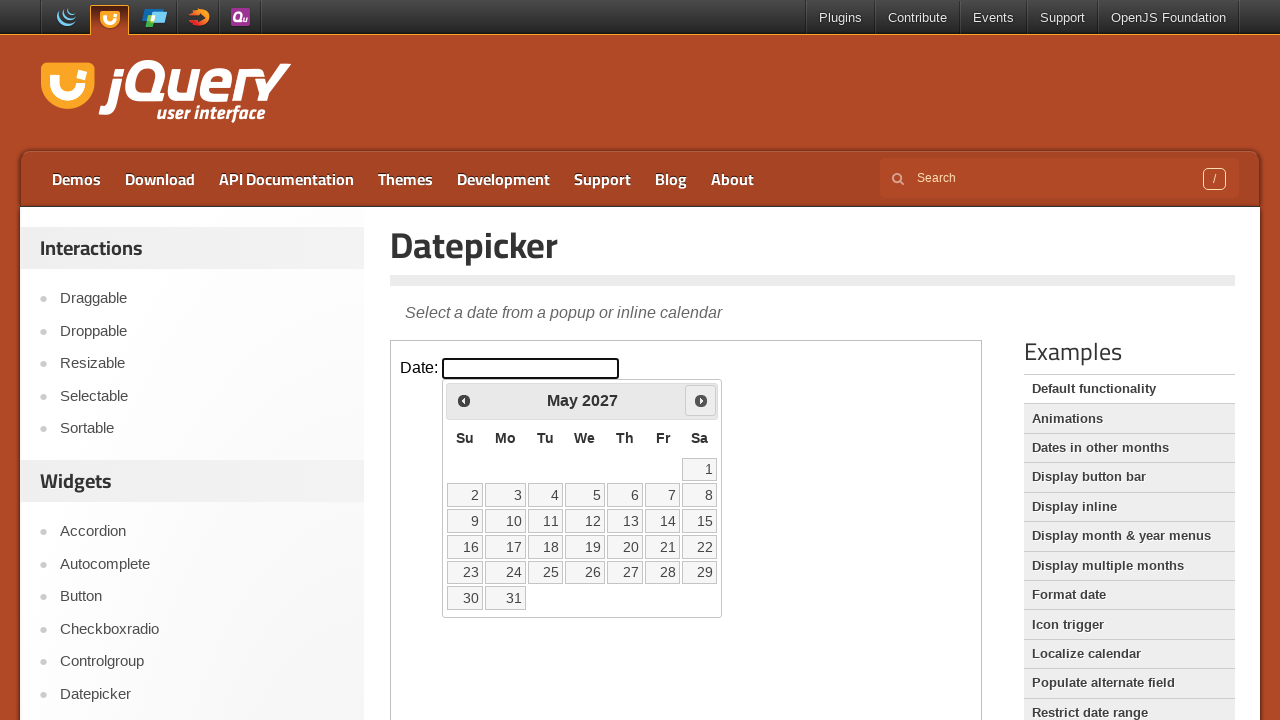

Clicked next arrow to navigate forward (currently at May 2027) at (701, 400) on iframe.demo-frame >> internal:control=enter-frame >> .ui-datepicker-next
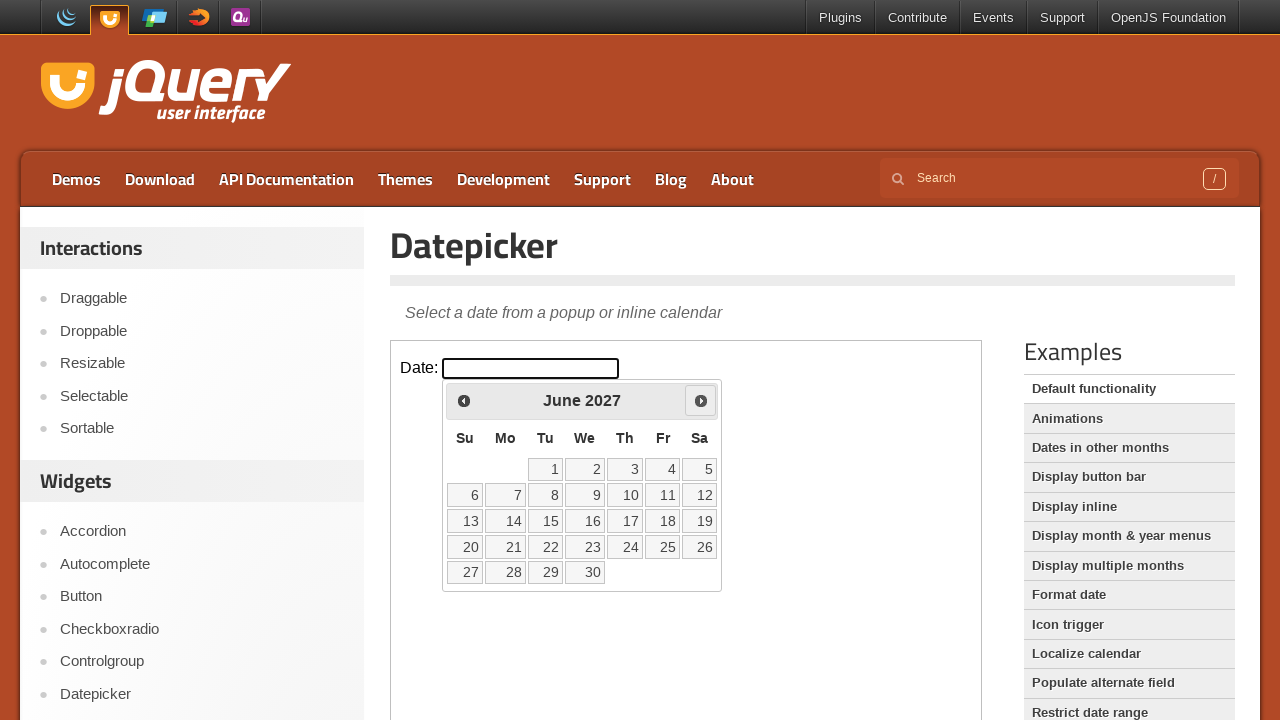

Waited 300ms for calendar to update
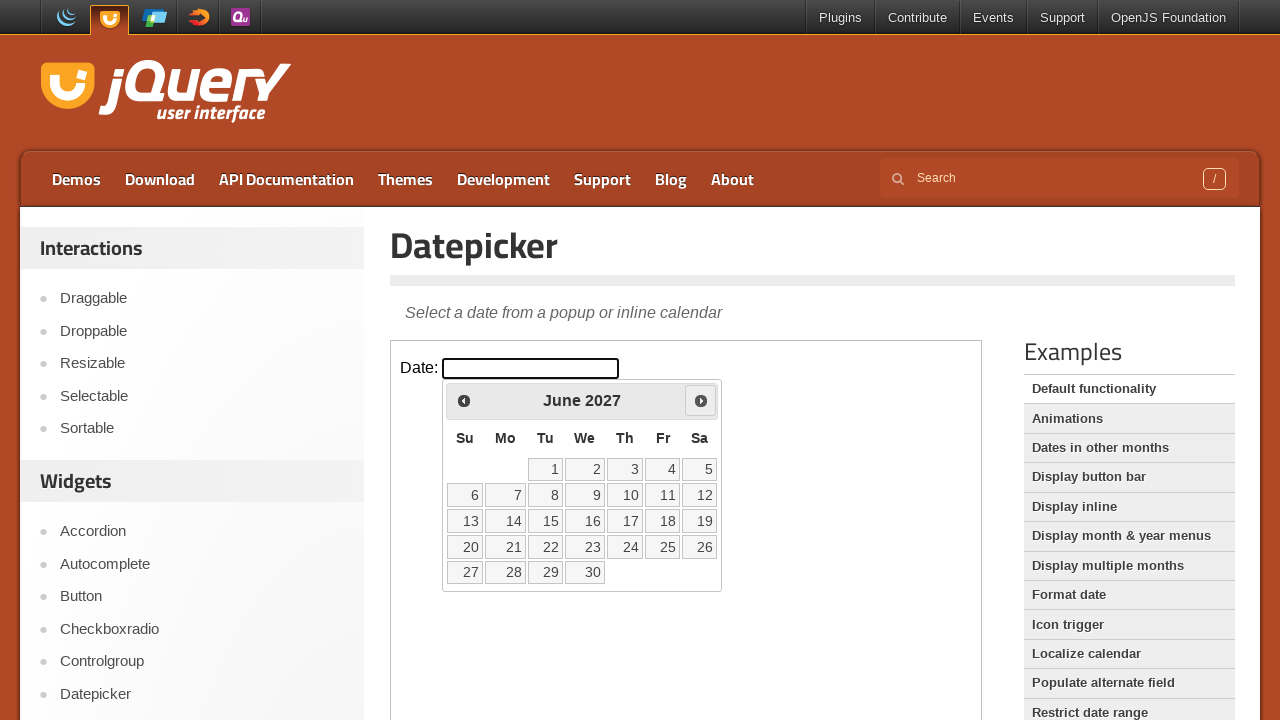

Clicked next arrow to navigate forward (currently at June 2027) at (701, 400) on iframe.demo-frame >> internal:control=enter-frame >> .ui-datepicker-next
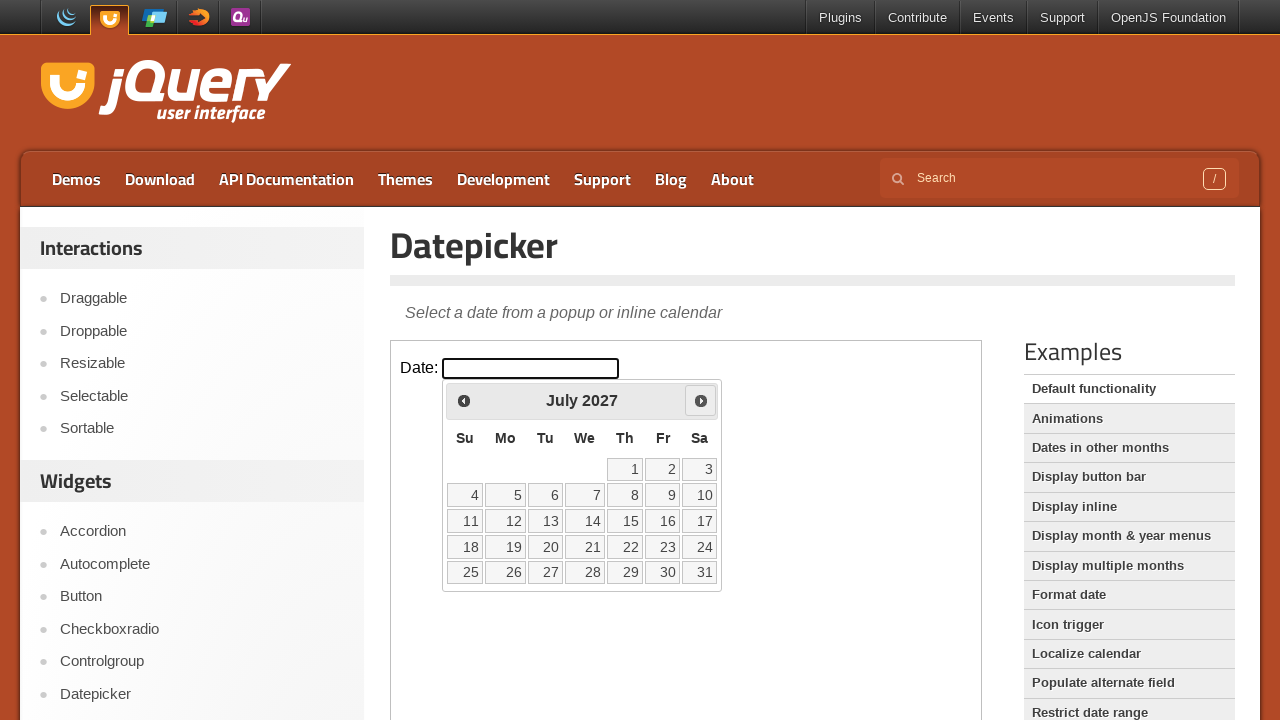

Waited 300ms for calendar to update
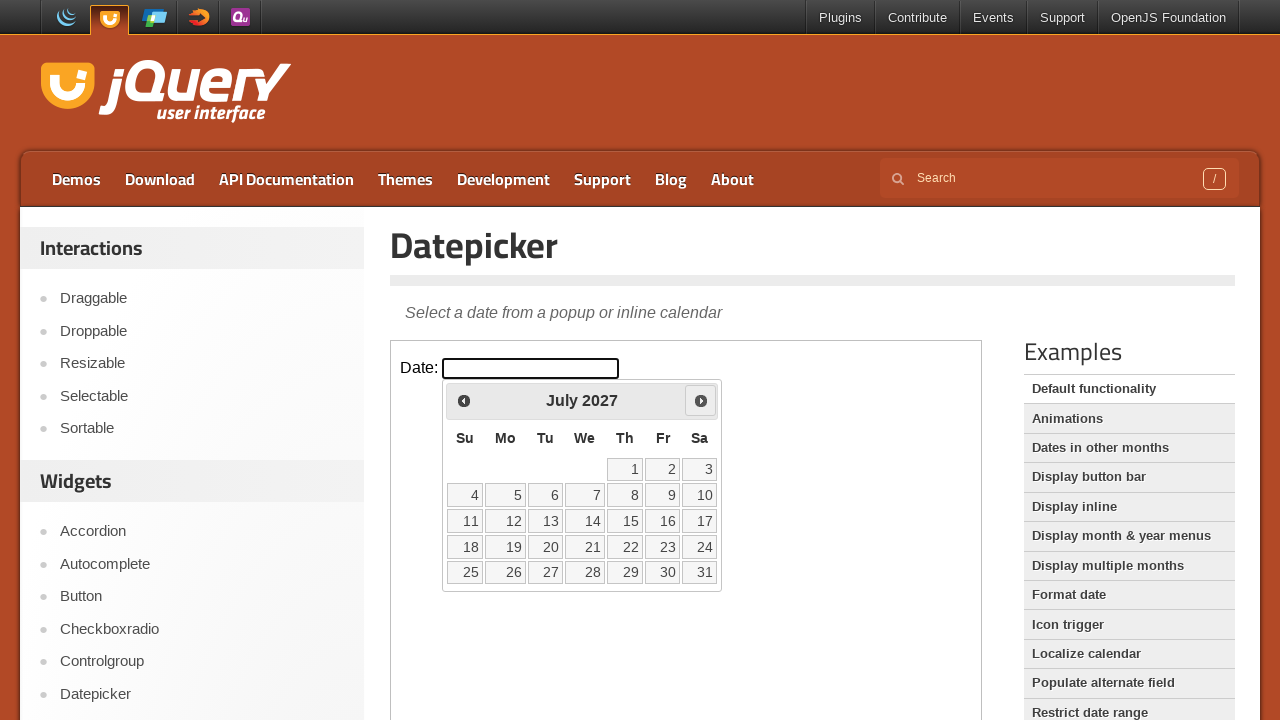

Clicked next arrow to navigate forward (currently at July 2027) at (701, 400) on iframe.demo-frame >> internal:control=enter-frame >> .ui-datepicker-next
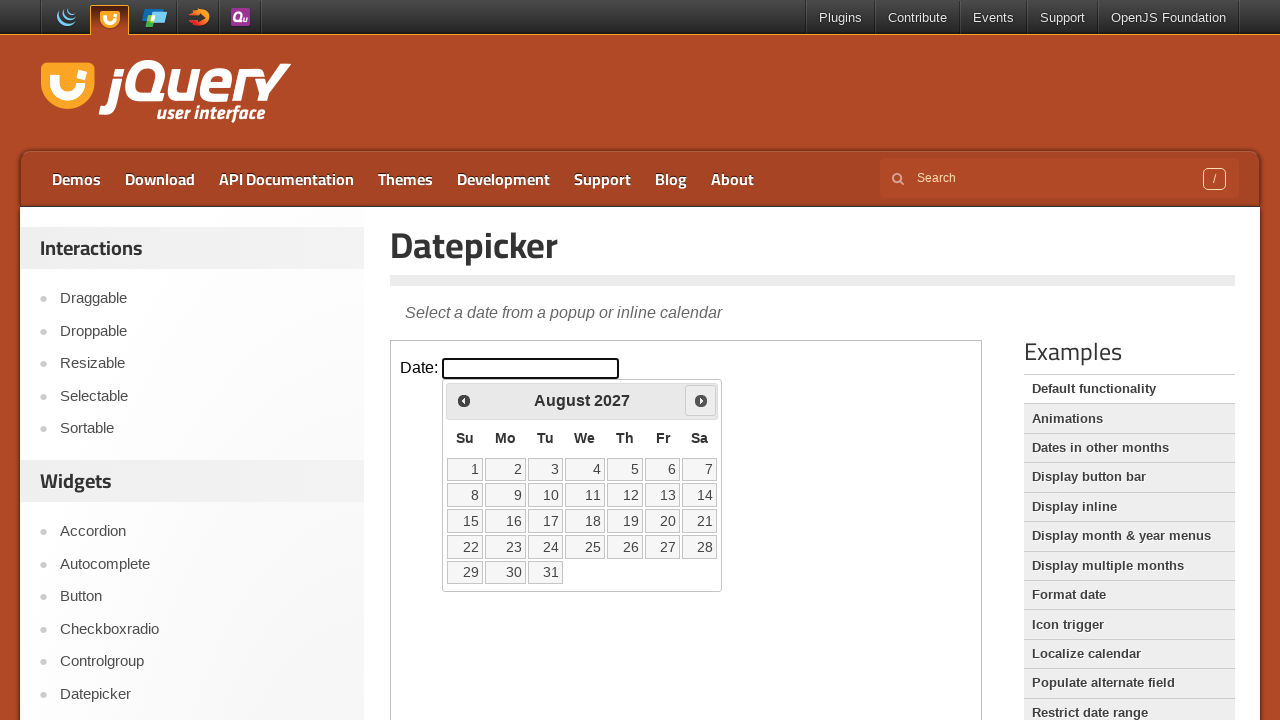

Waited 300ms for calendar to update
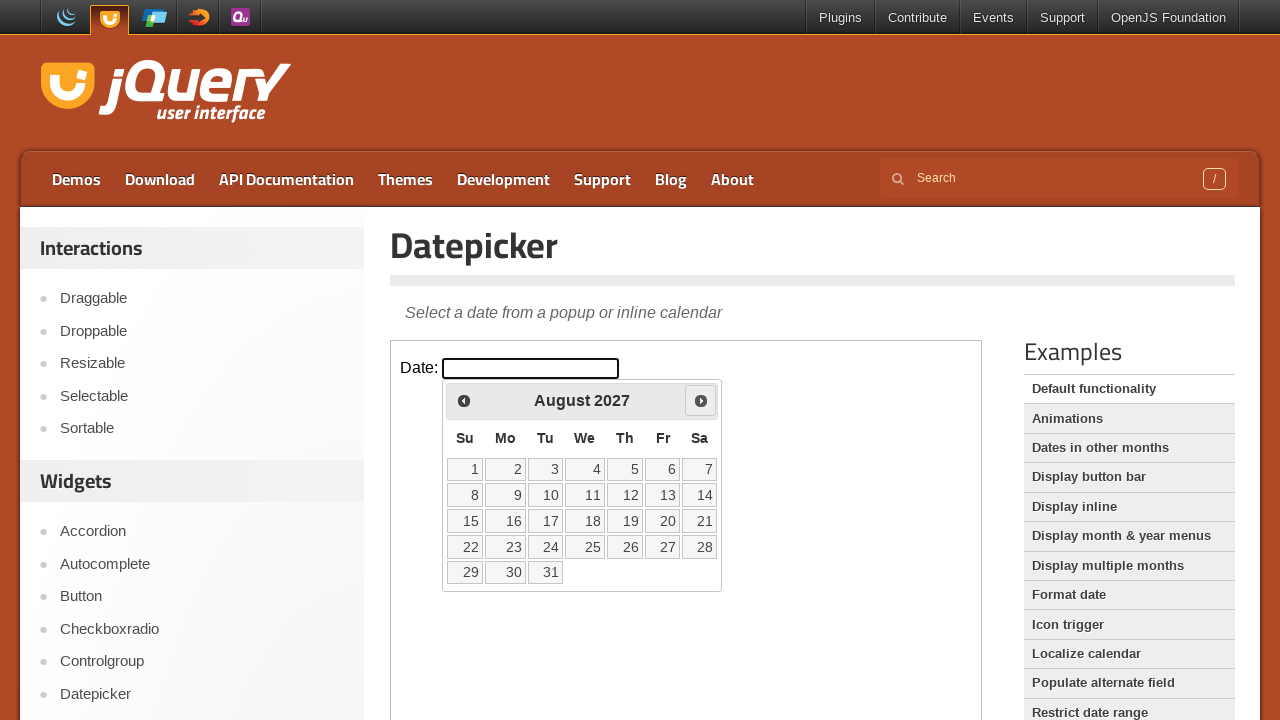

Clicked next arrow to navigate forward (currently at August 2027) at (701, 400) on iframe.demo-frame >> internal:control=enter-frame >> .ui-datepicker-next
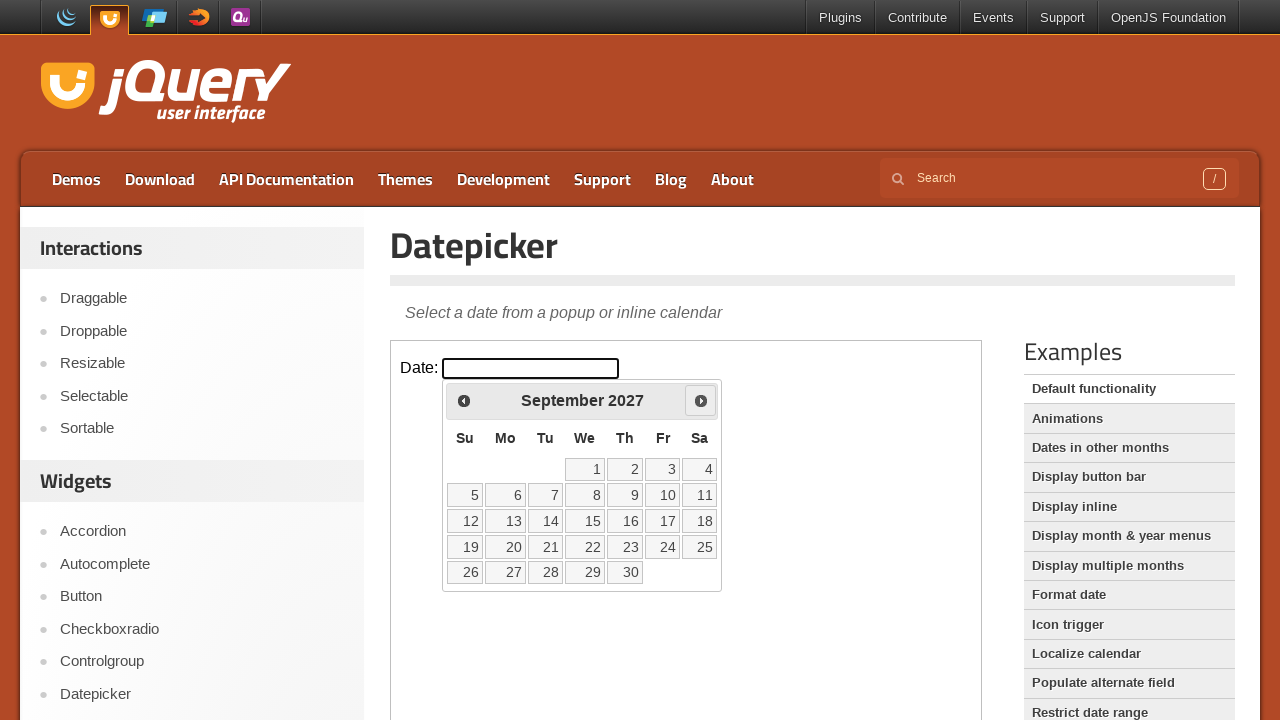

Waited 300ms for calendar to update
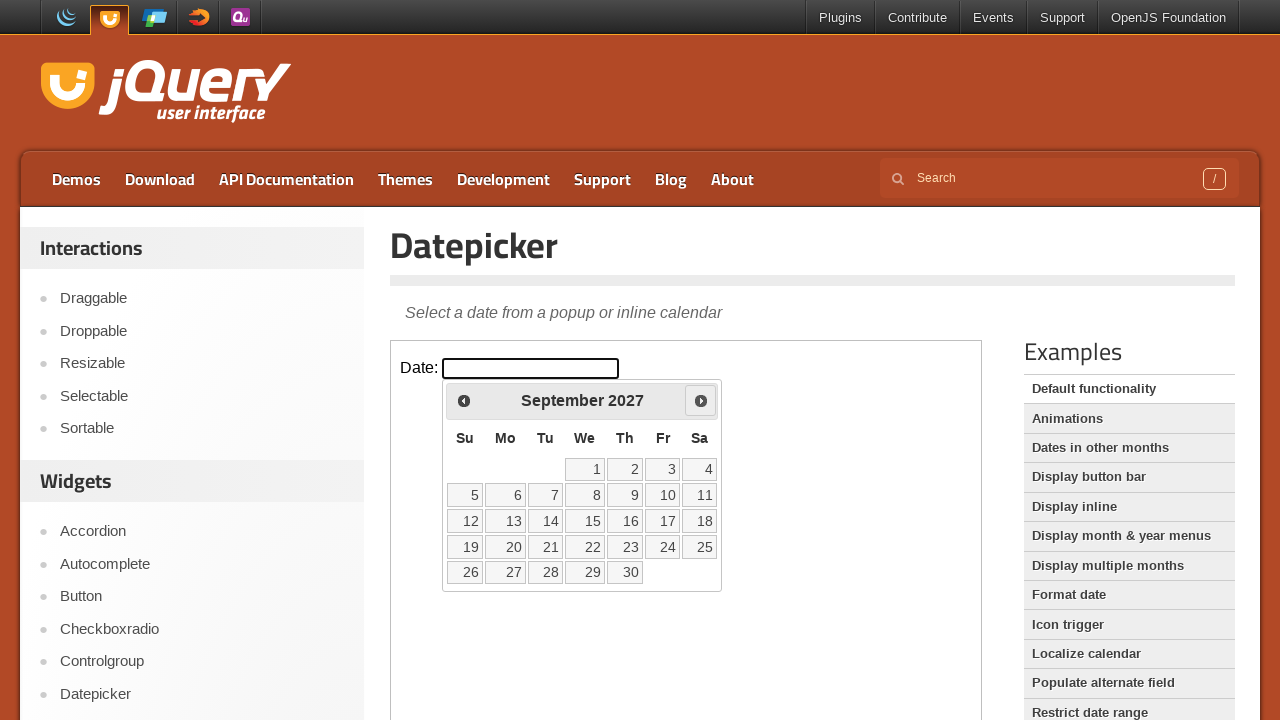

Clicked next arrow to navigate forward (currently at September 2027) at (701, 400) on iframe.demo-frame >> internal:control=enter-frame >> .ui-datepicker-next
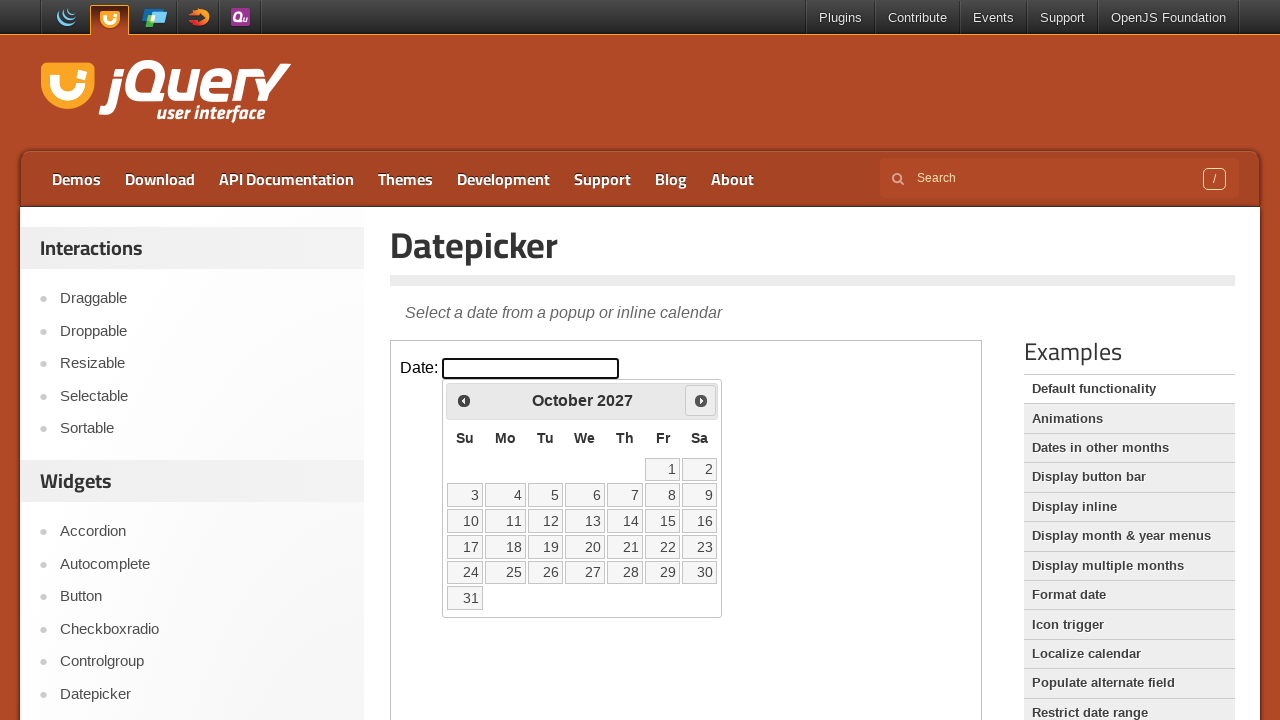

Waited 300ms for calendar to update
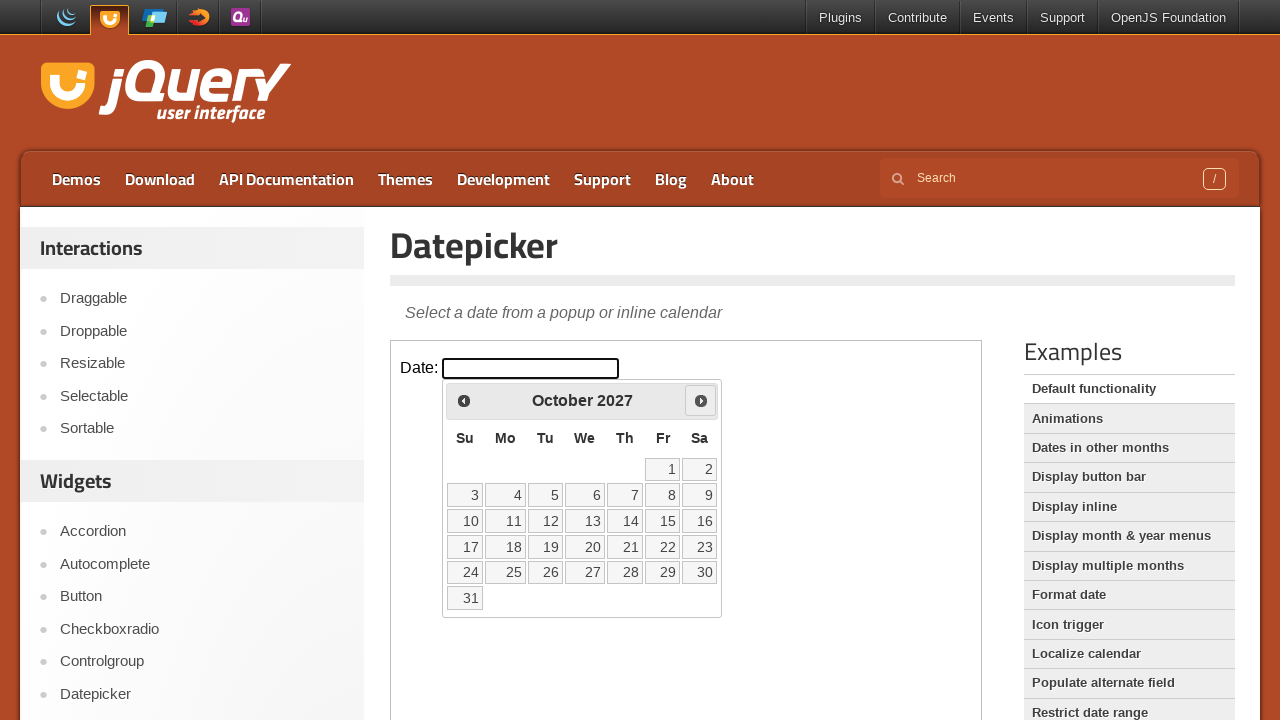

Clicked next arrow to navigate forward (currently at October 2027) at (701, 400) on iframe.demo-frame >> internal:control=enter-frame >> .ui-datepicker-next
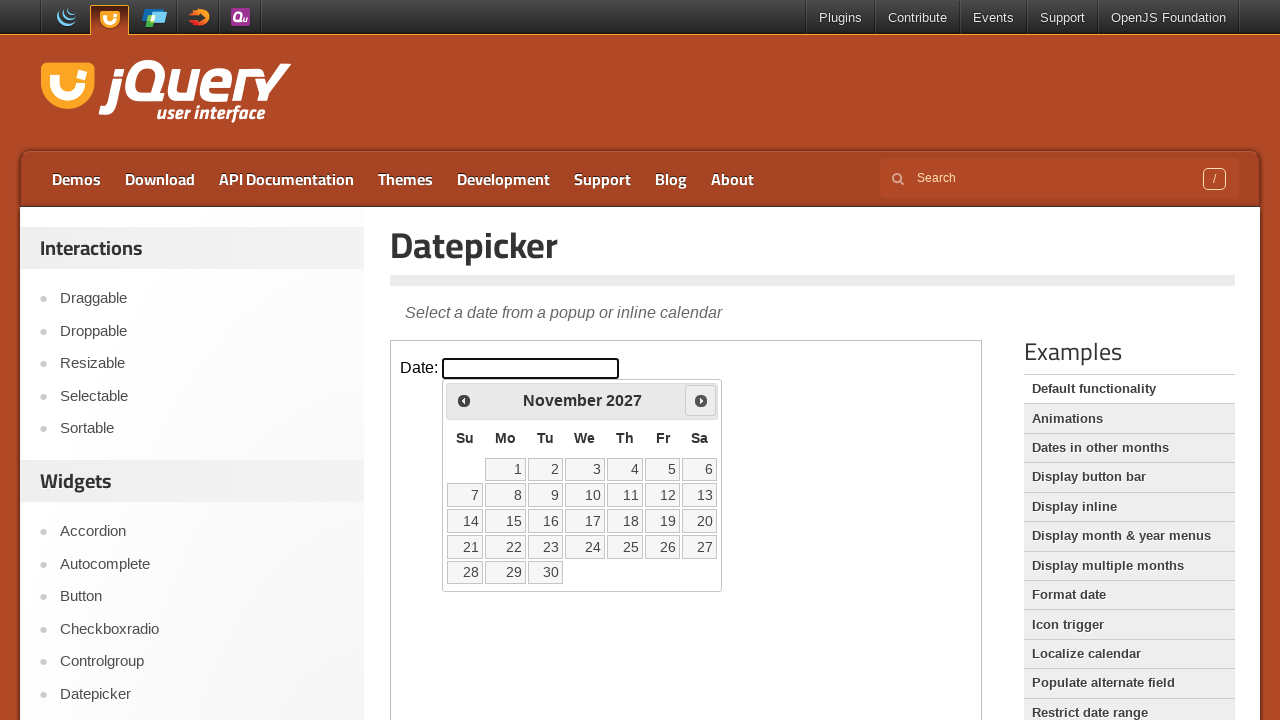

Waited 300ms for calendar to update
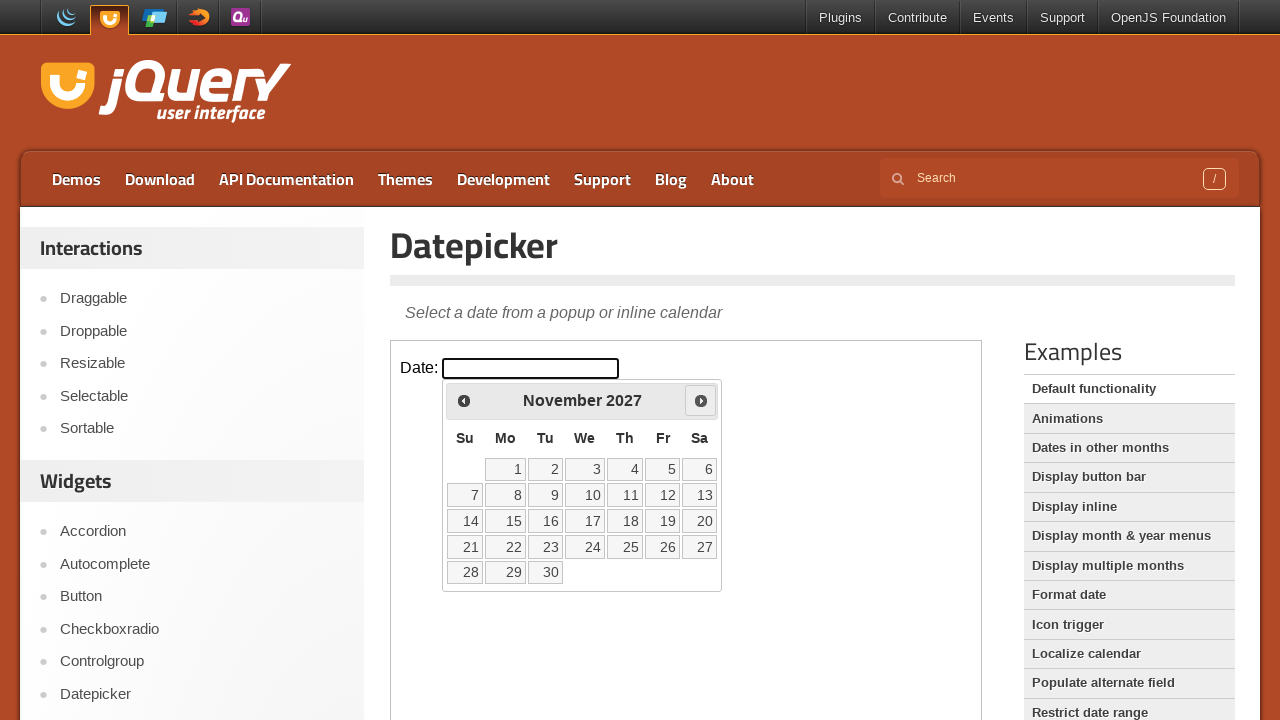

Clicked next arrow to navigate forward (currently at November 2027) at (701, 400) on iframe.demo-frame >> internal:control=enter-frame >> .ui-datepicker-next
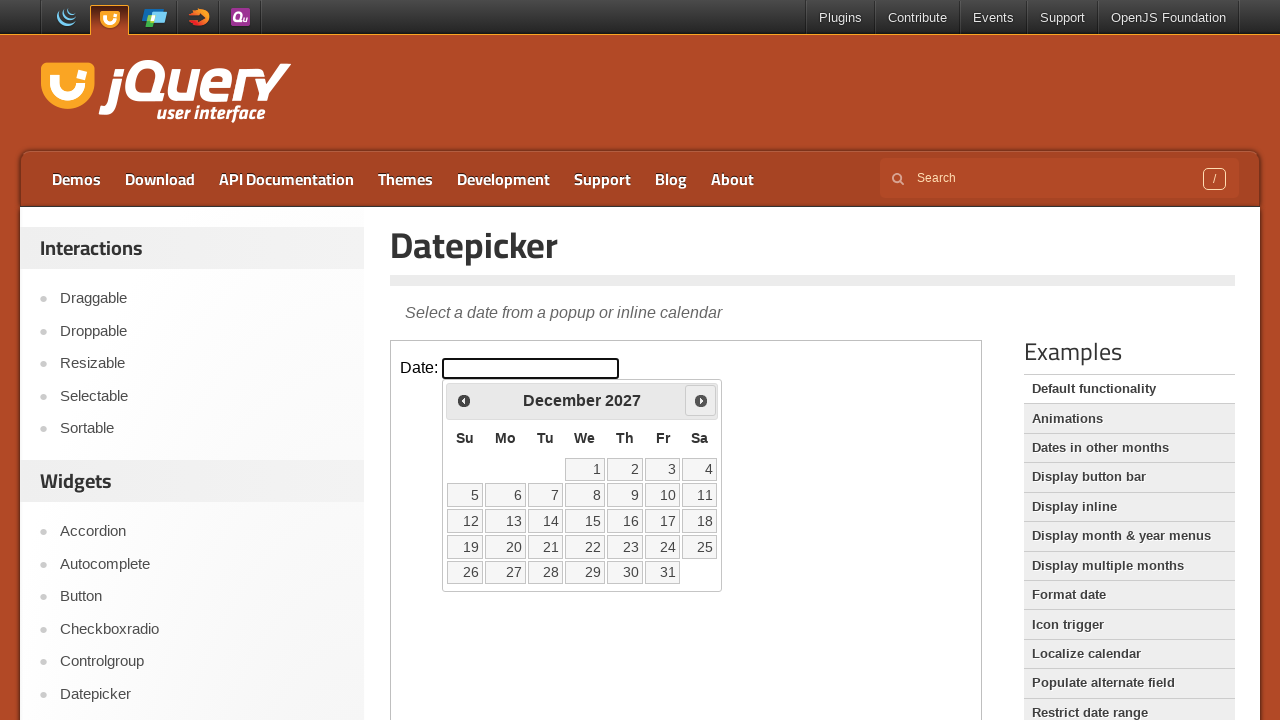

Waited 300ms for calendar to update
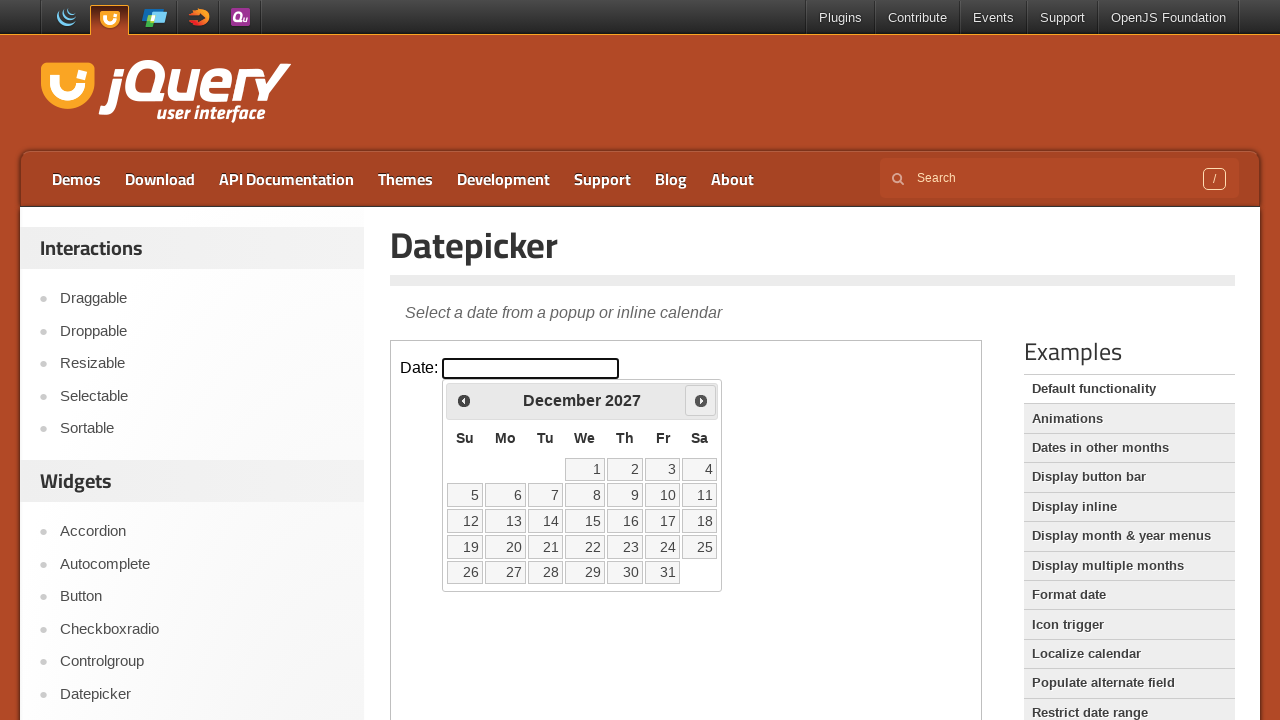

Clicked next arrow to navigate forward (currently at December 2027) at (701, 400) on iframe.demo-frame >> internal:control=enter-frame >> .ui-datepicker-next
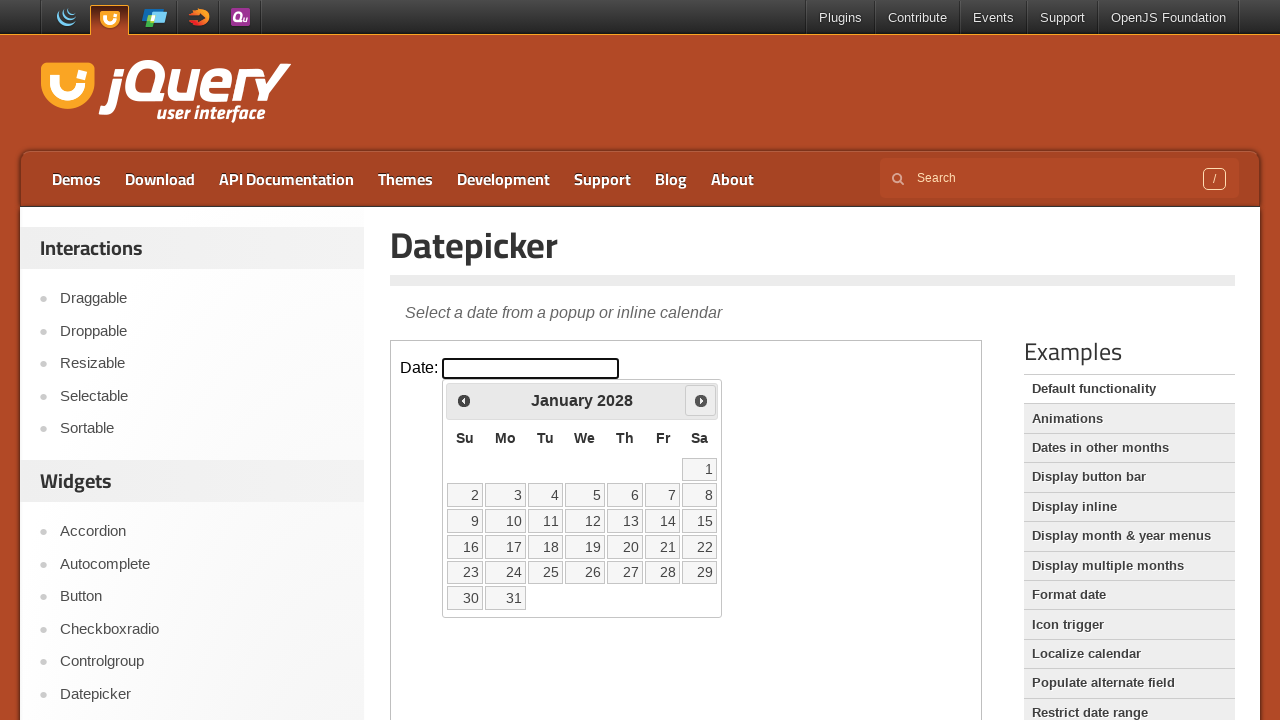

Waited 300ms for calendar to update
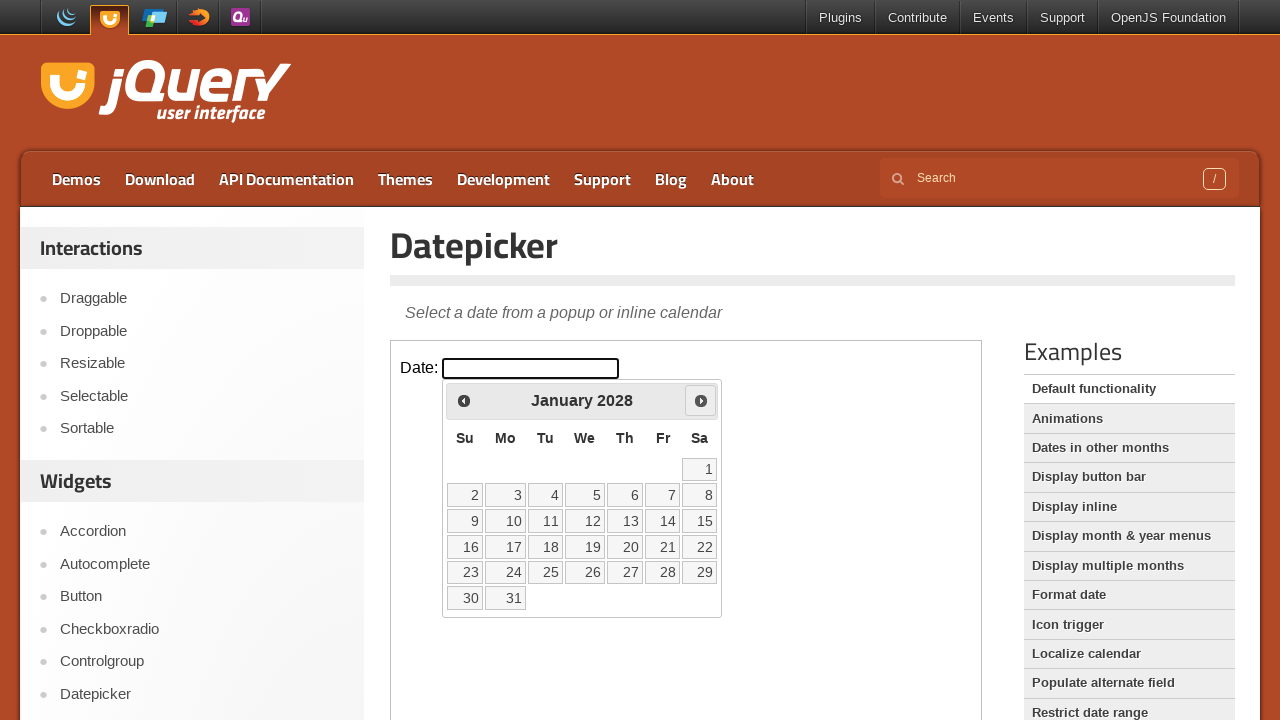

Clicked next arrow to navigate forward (currently at January 2028) at (701, 400) on iframe.demo-frame >> internal:control=enter-frame >> .ui-datepicker-next
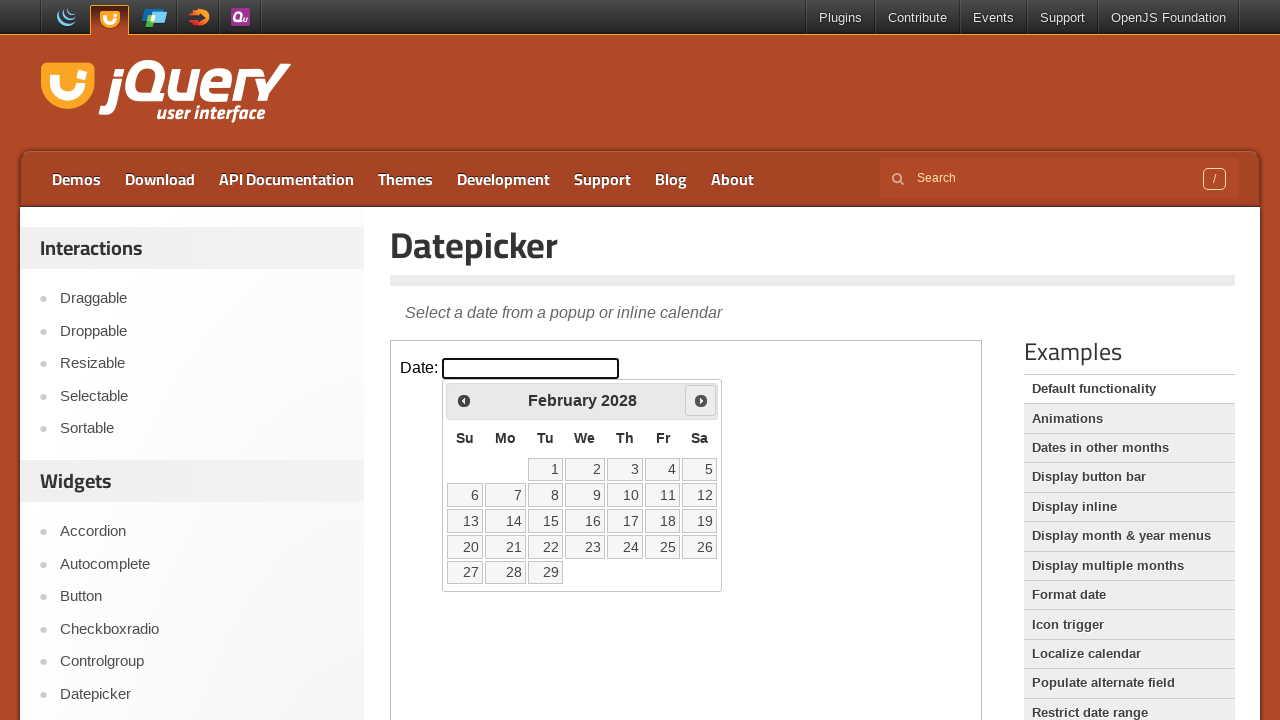

Waited 300ms for calendar to update
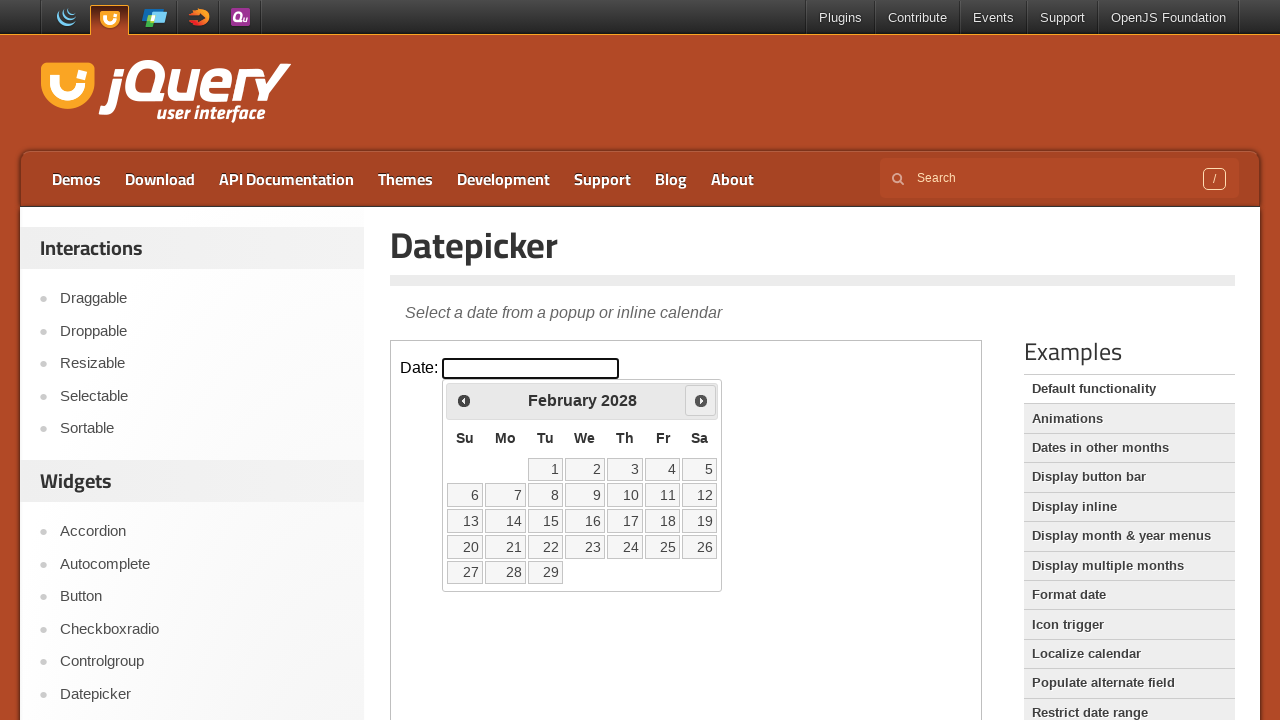

Clicked next arrow to navigate forward (currently at February 2028) at (701, 400) on iframe.demo-frame >> internal:control=enter-frame >> .ui-datepicker-next
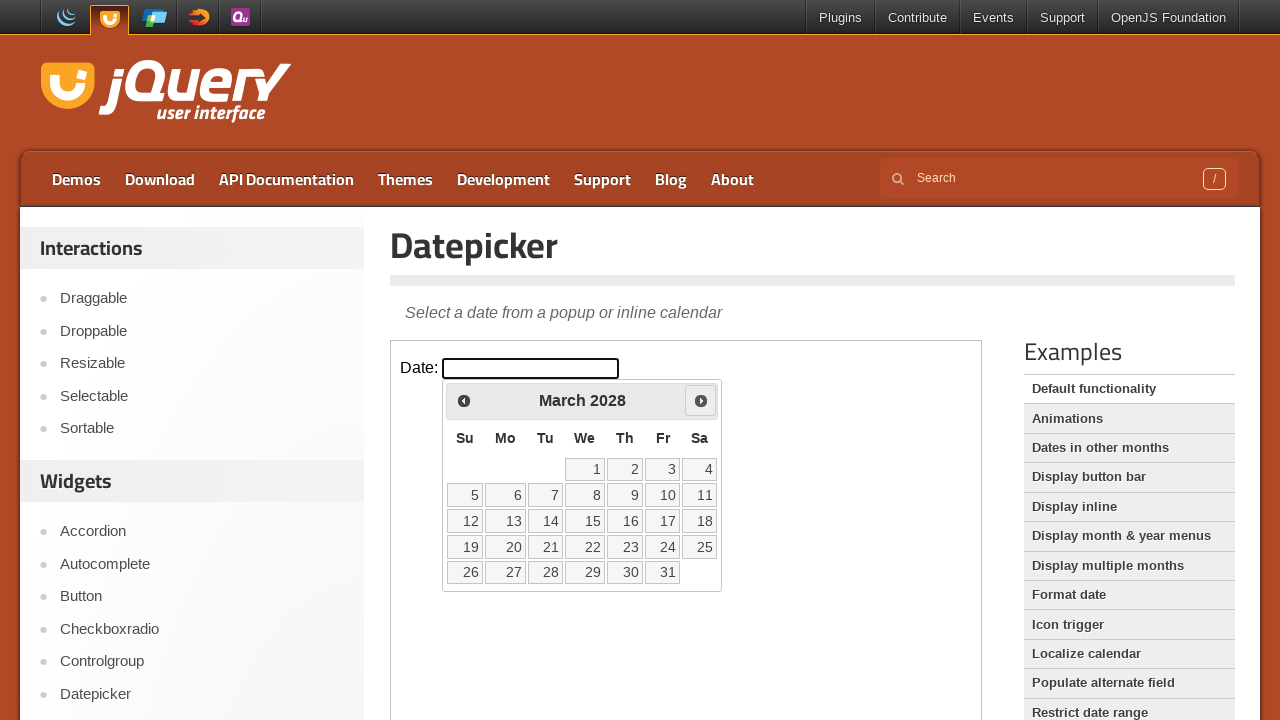

Waited 300ms for calendar to update
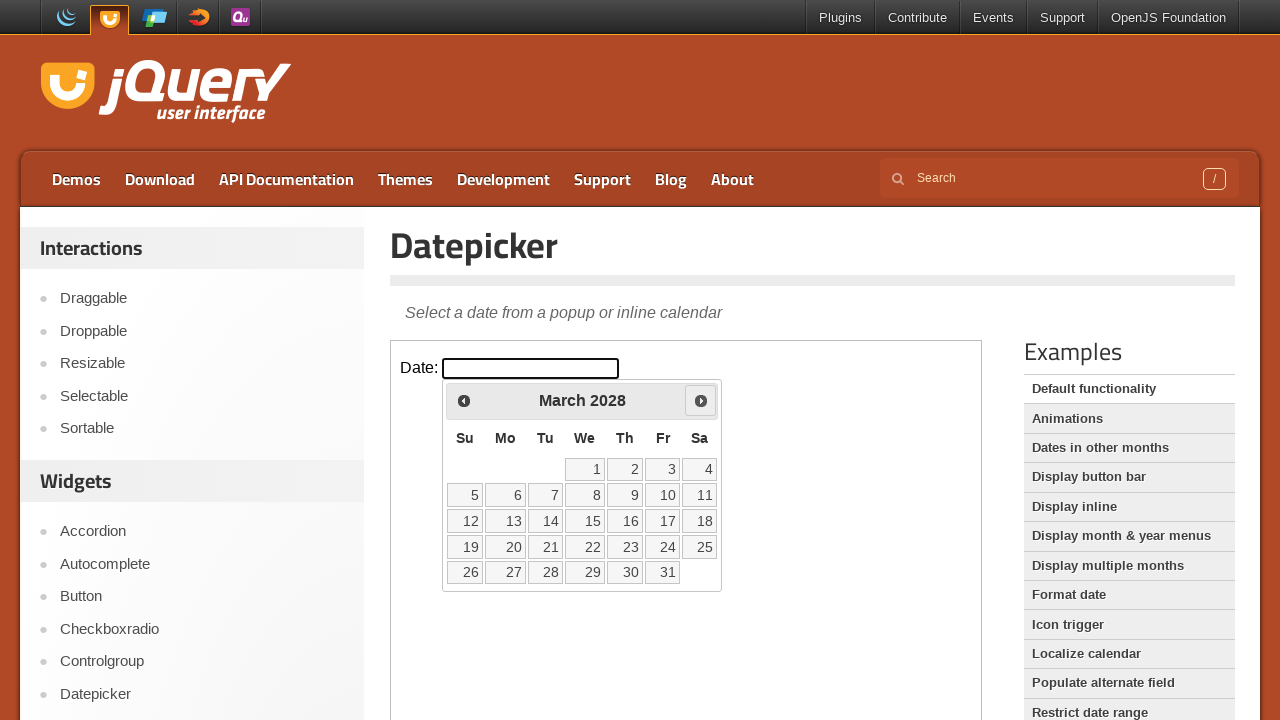

Clicked on date 23 in the calendar at (625, 547) on iframe.demo-frame >> internal:control=enter-frame >> //a[text()='23']
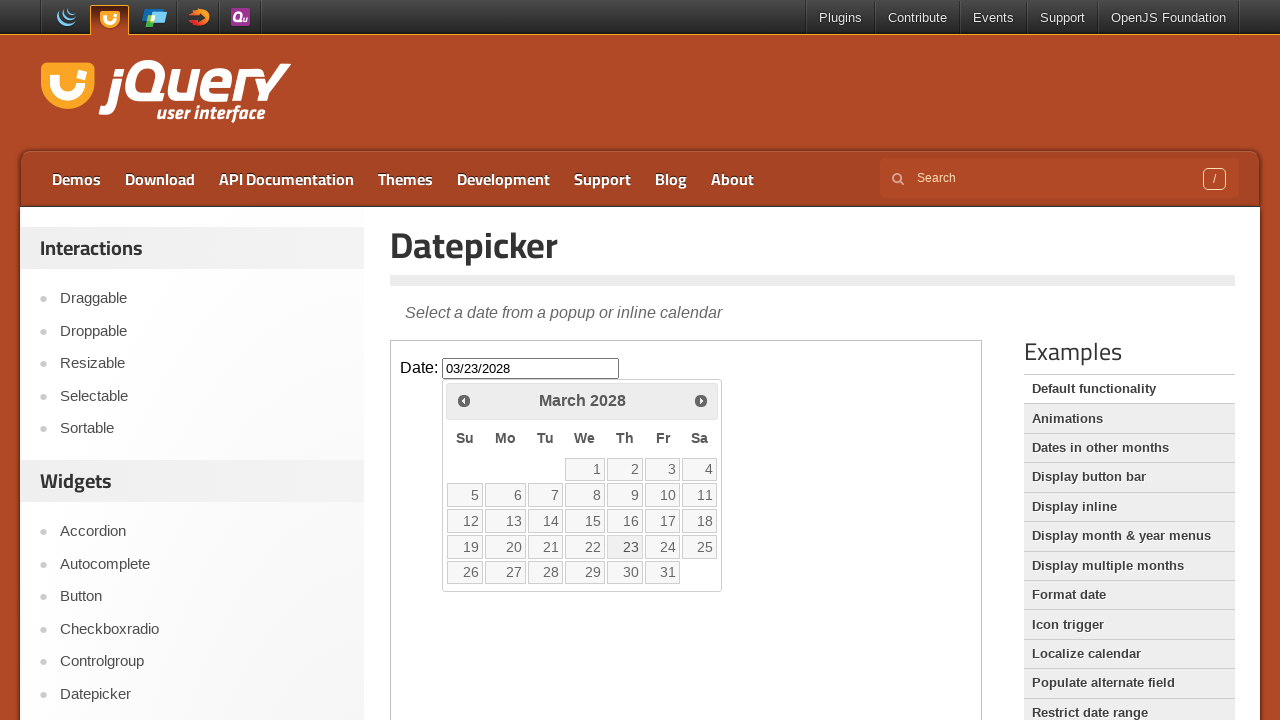

Datepicker input confirmed after date selection
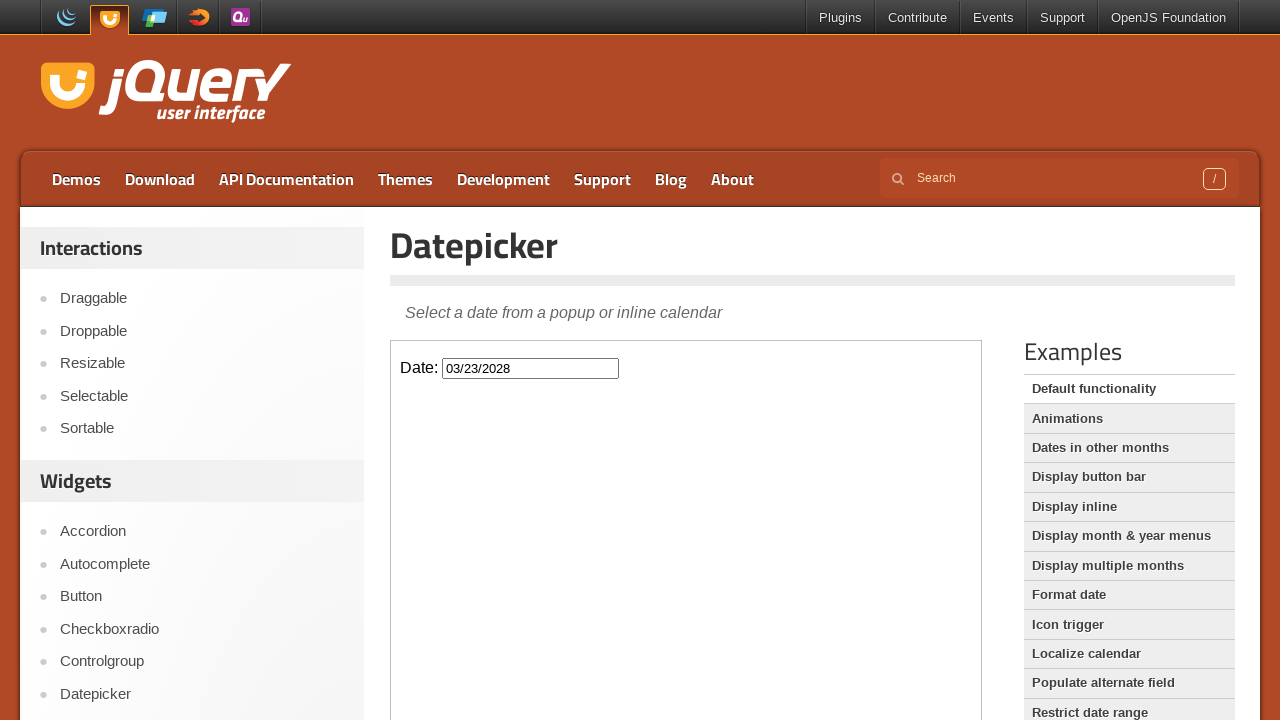

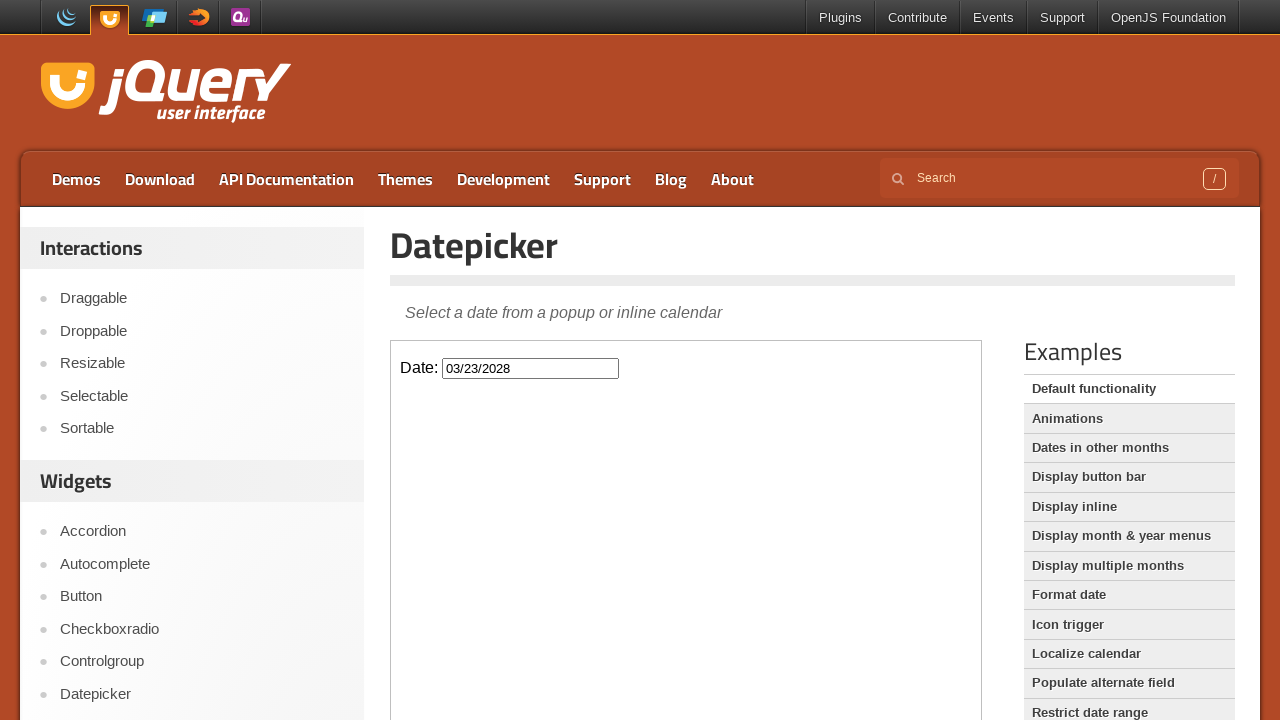